Tests various form controls on a flight booking website including dropdowns for currency selection, passenger count adjustments, city selection for departure and arrival, date selection, country autocomplete, radio buttons for trip type, and checkbox selection.

Starting URL: https://rahulshettyacademy.com/dropdownsPractise/

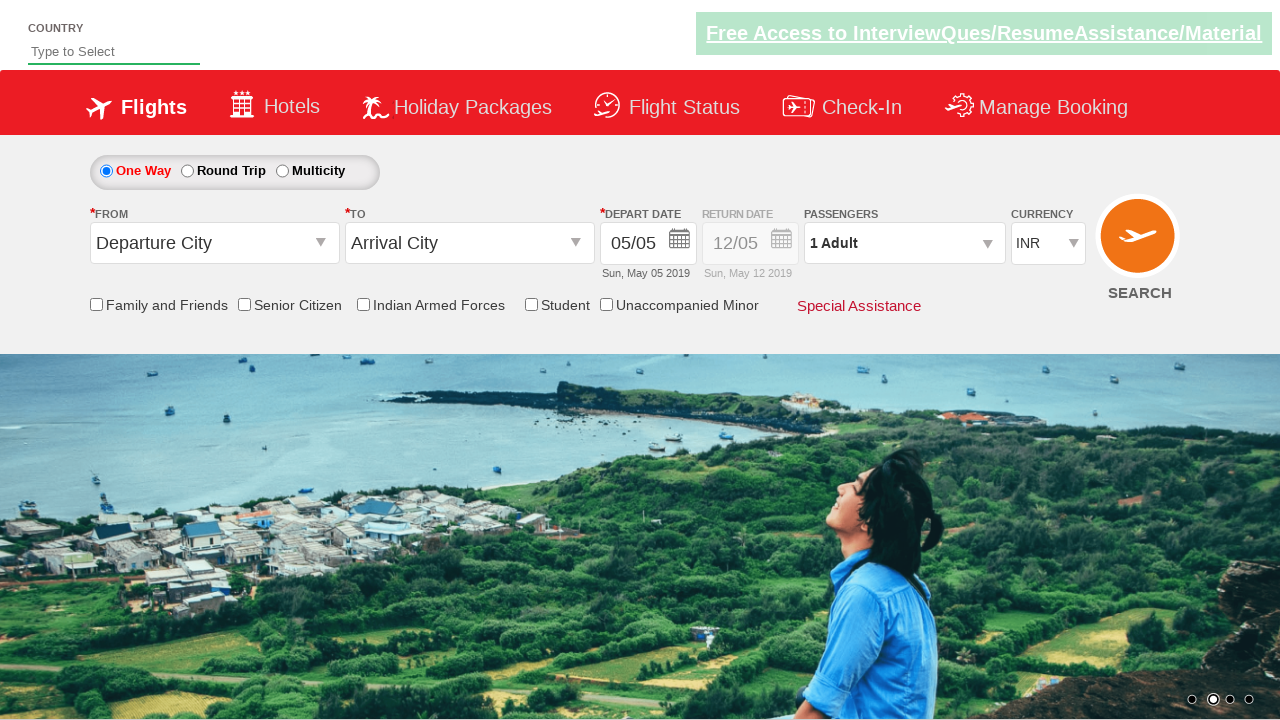

Selected USD from currency dropdown on #ctl00_mainContent_DropDownListCurrency
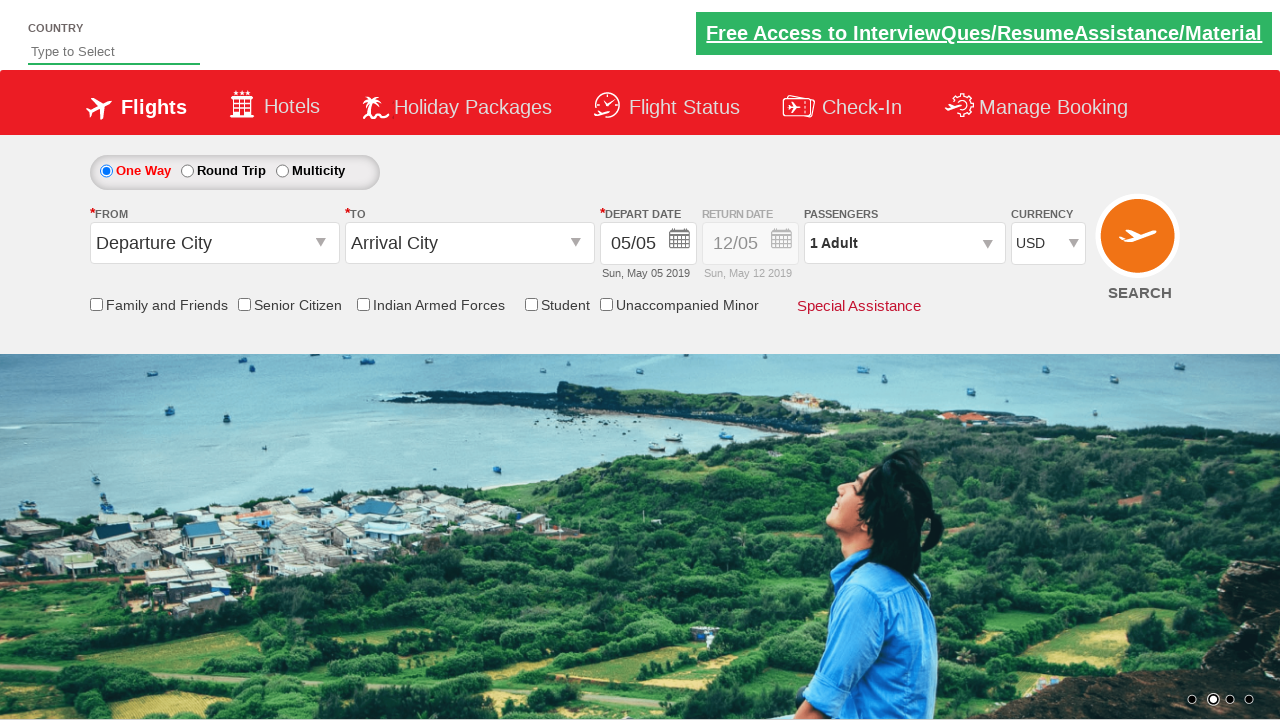

Waited 1 second after USD selection
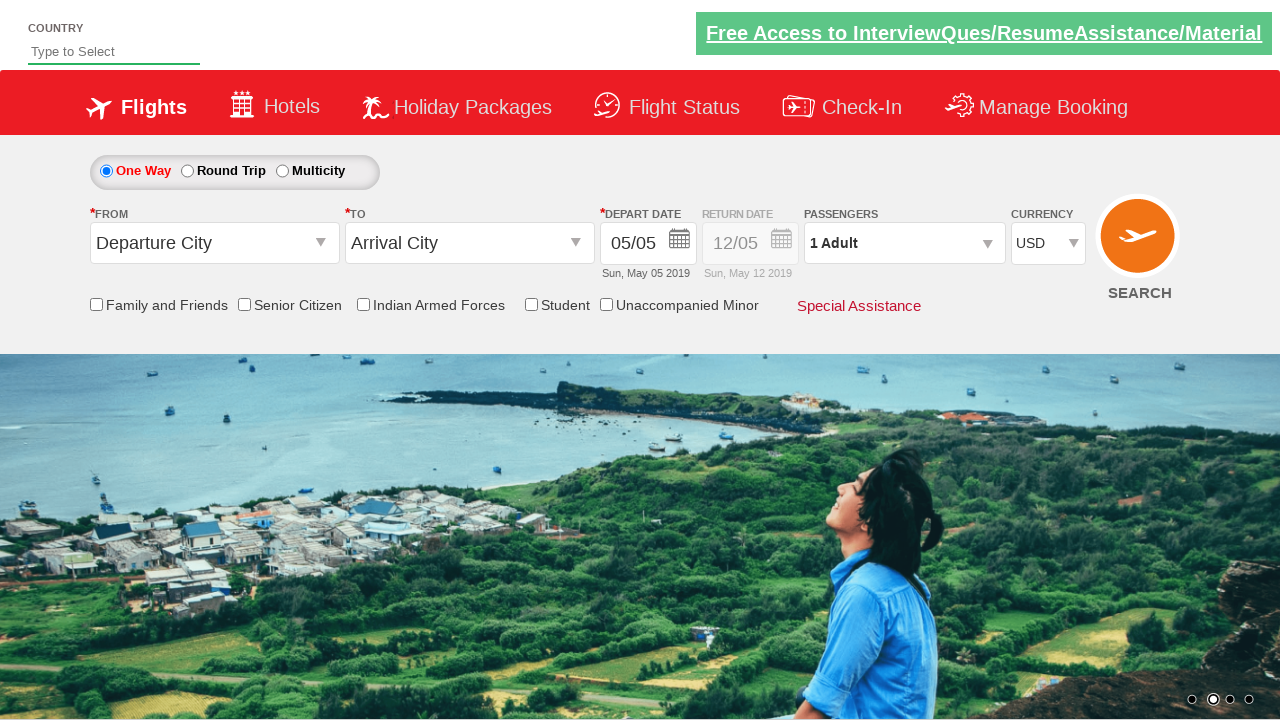

Selected AED from currency dropdown on #ctl00_mainContent_DropDownListCurrency
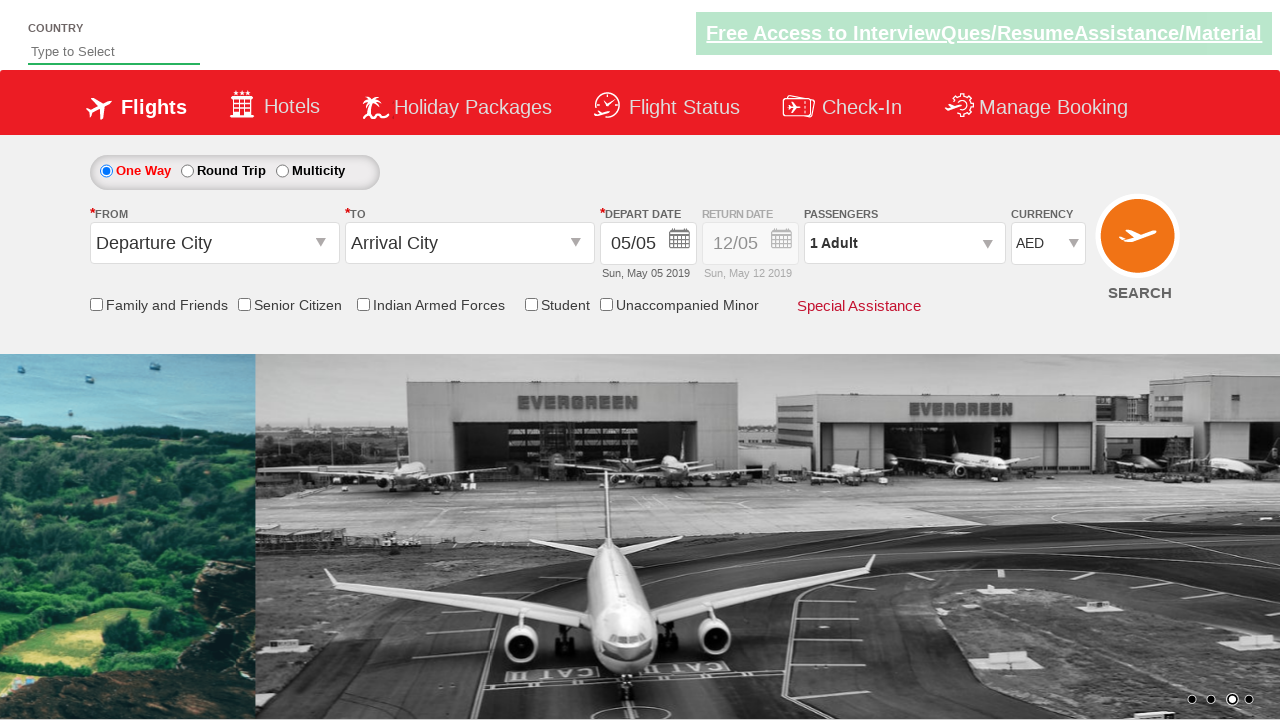

Waited 1 second after AED selection
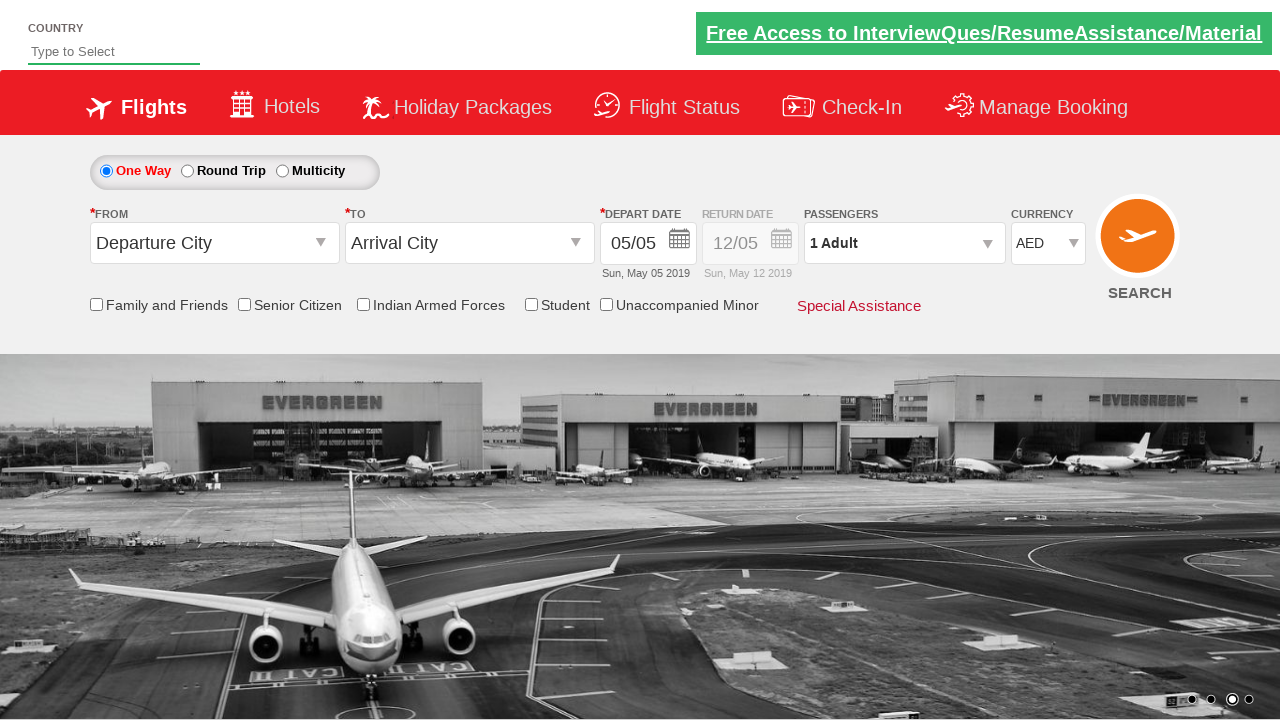

Selected currency at index 1 from dropdown on #ctl00_mainContent_DropDownListCurrency
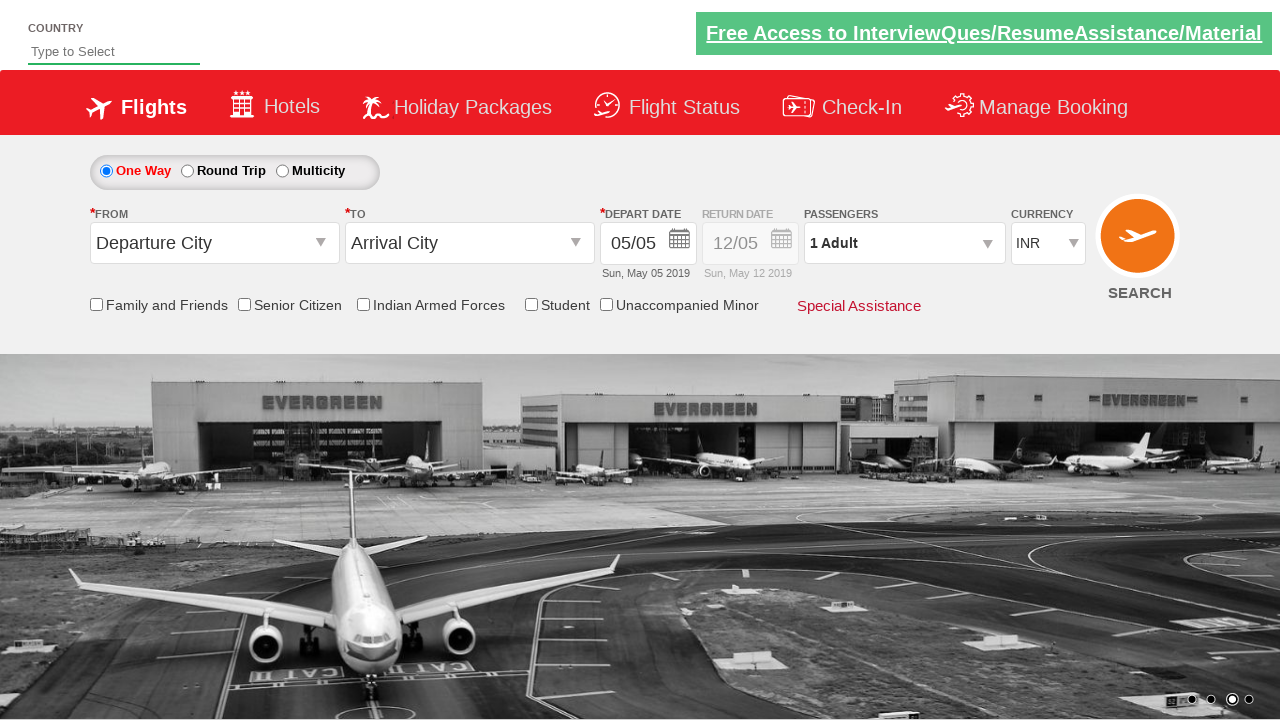

Waited 1 second after index-based currency selection
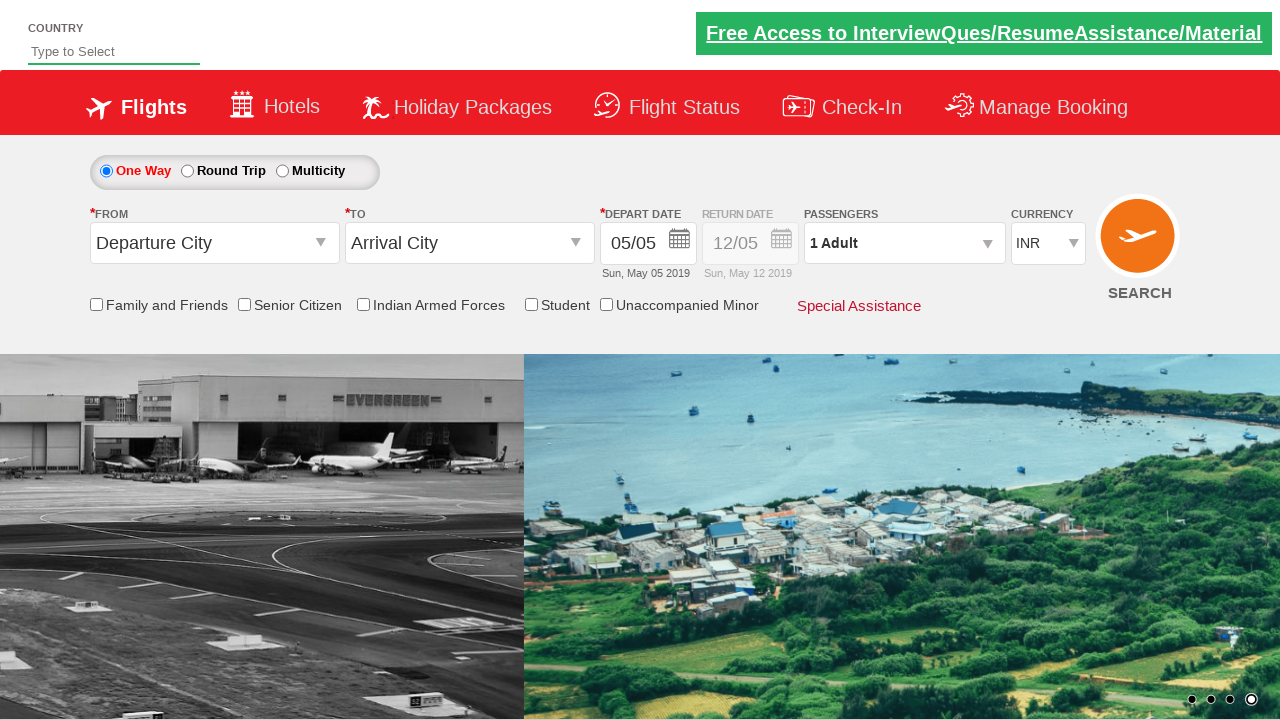

Clicked to open passenger dropdown at (904, 243) on #divpaxinfo
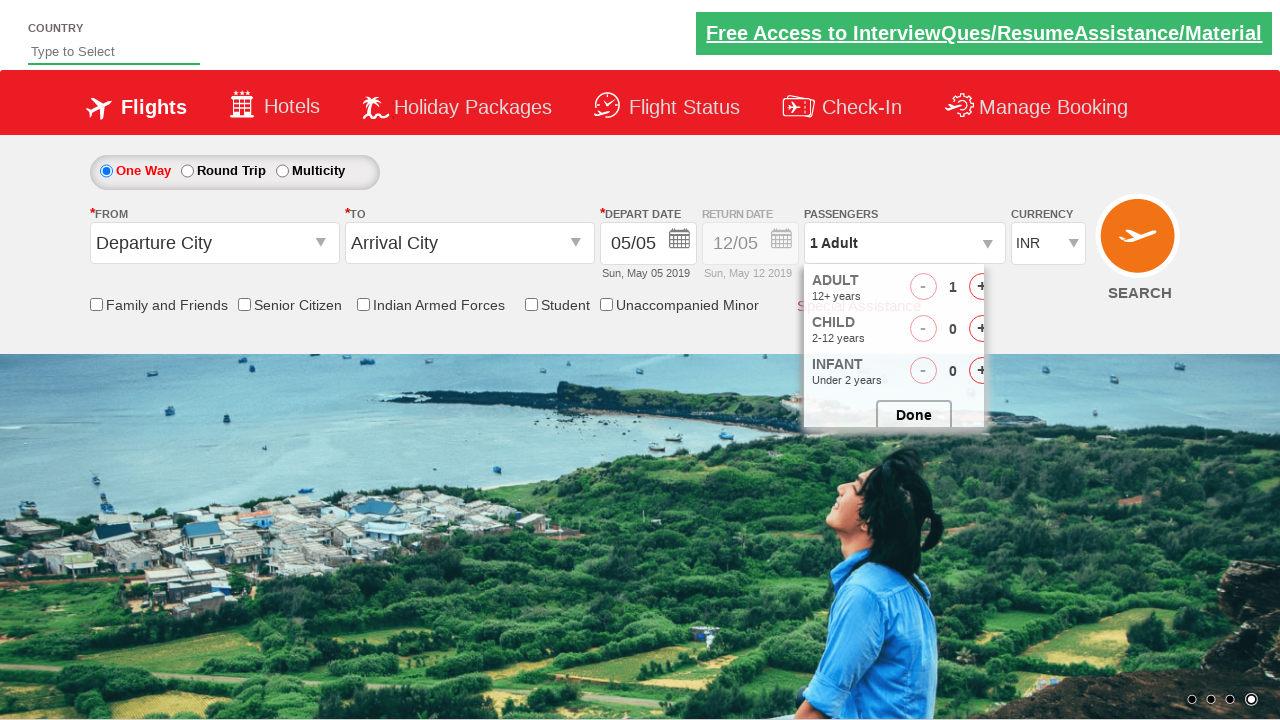

Waited 1 second for passenger dropdown to open
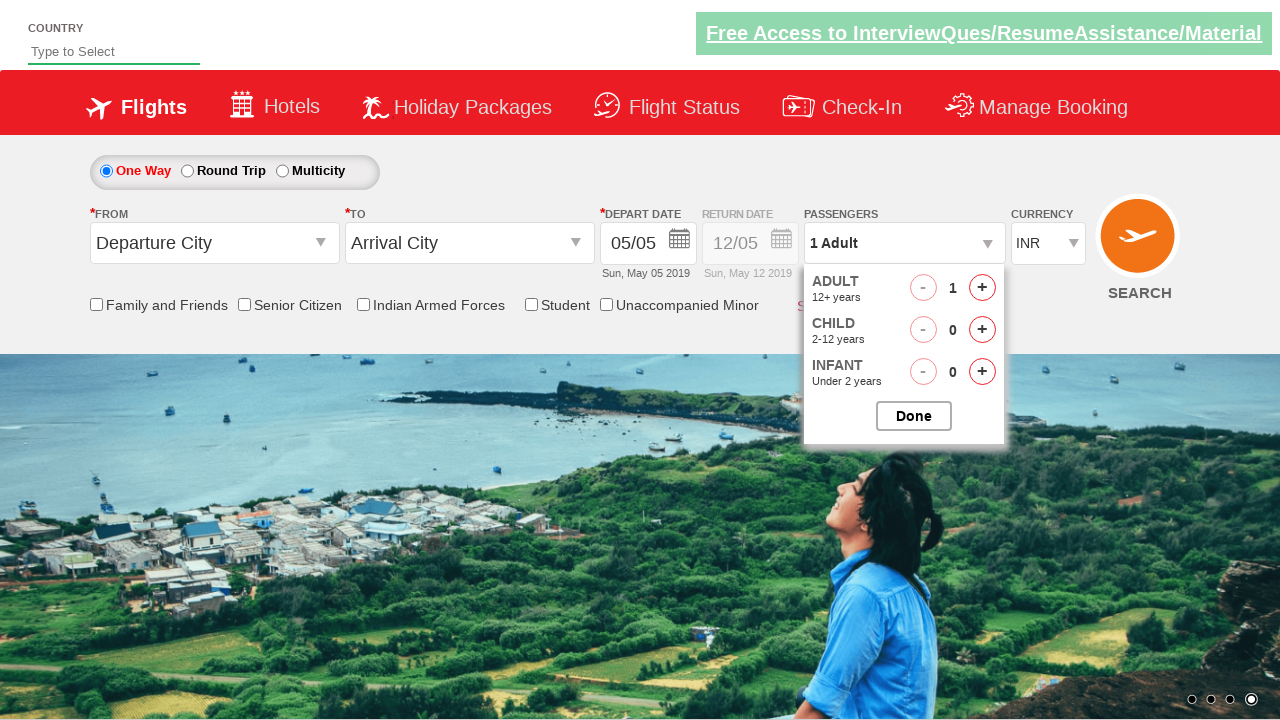

Clicked to add adult passenger (iteration 1/5) at (982, 288) on #hrefIncAdt
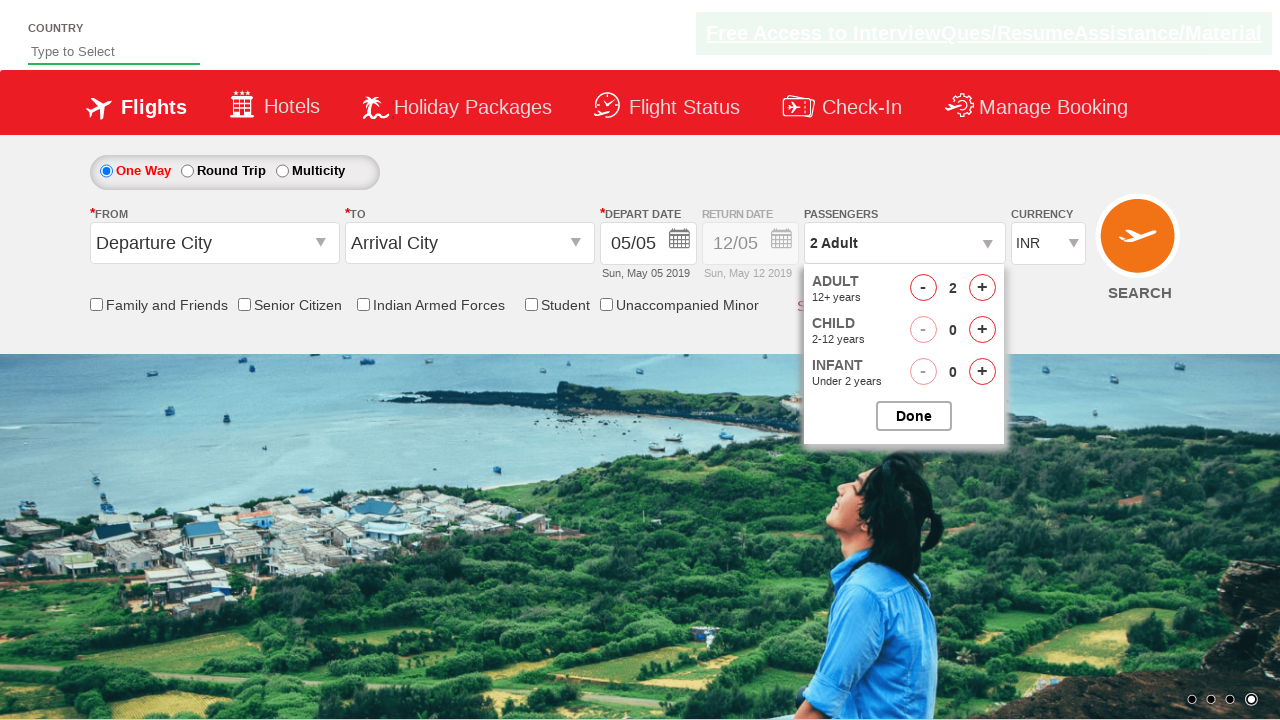

Clicked to add adult passenger (iteration 2/5) at (982, 288) on #hrefIncAdt
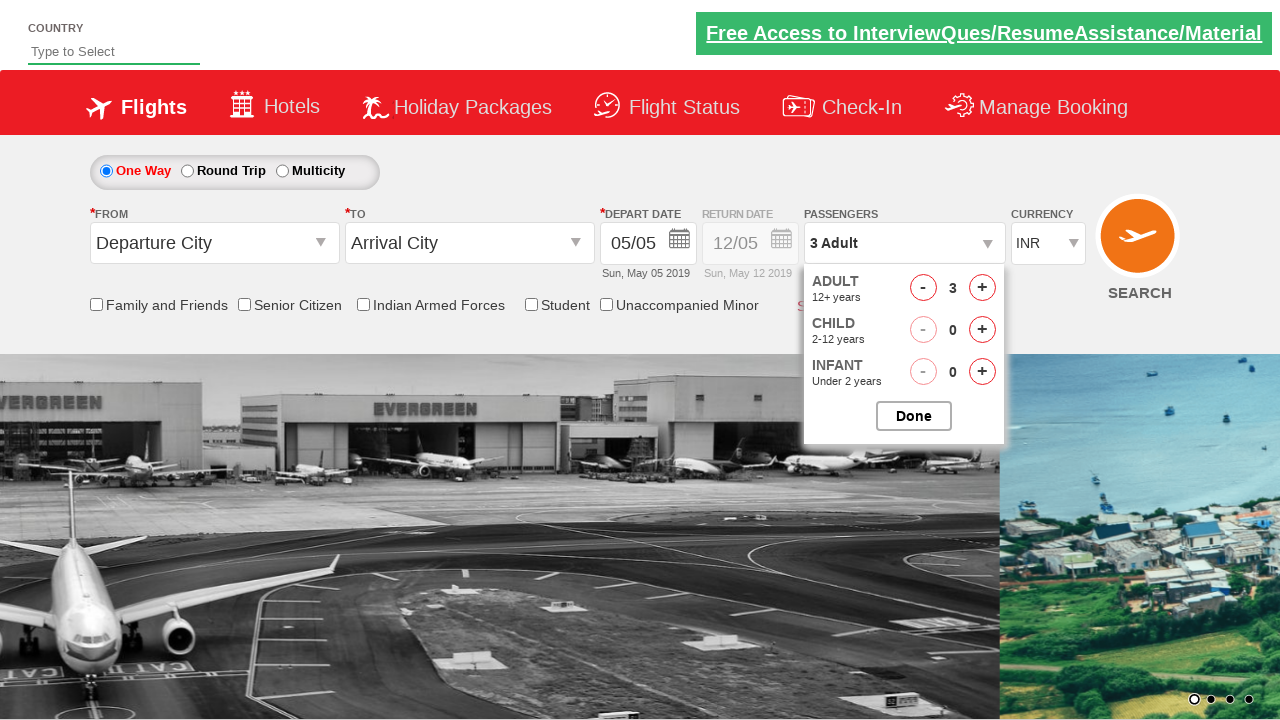

Clicked to add adult passenger (iteration 3/5) at (982, 288) on #hrefIncAdt
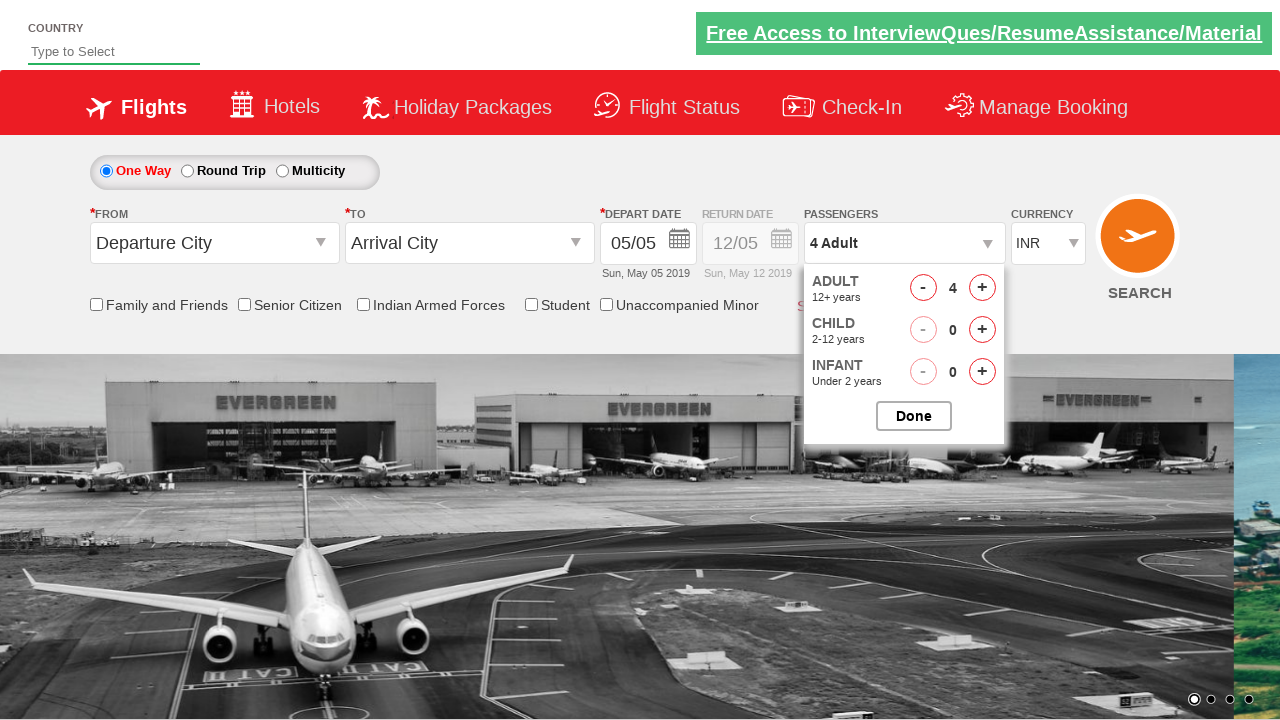

Clicked to add adult passenger (iteration 4/5) at (982, 288) on #hrefIncAdt
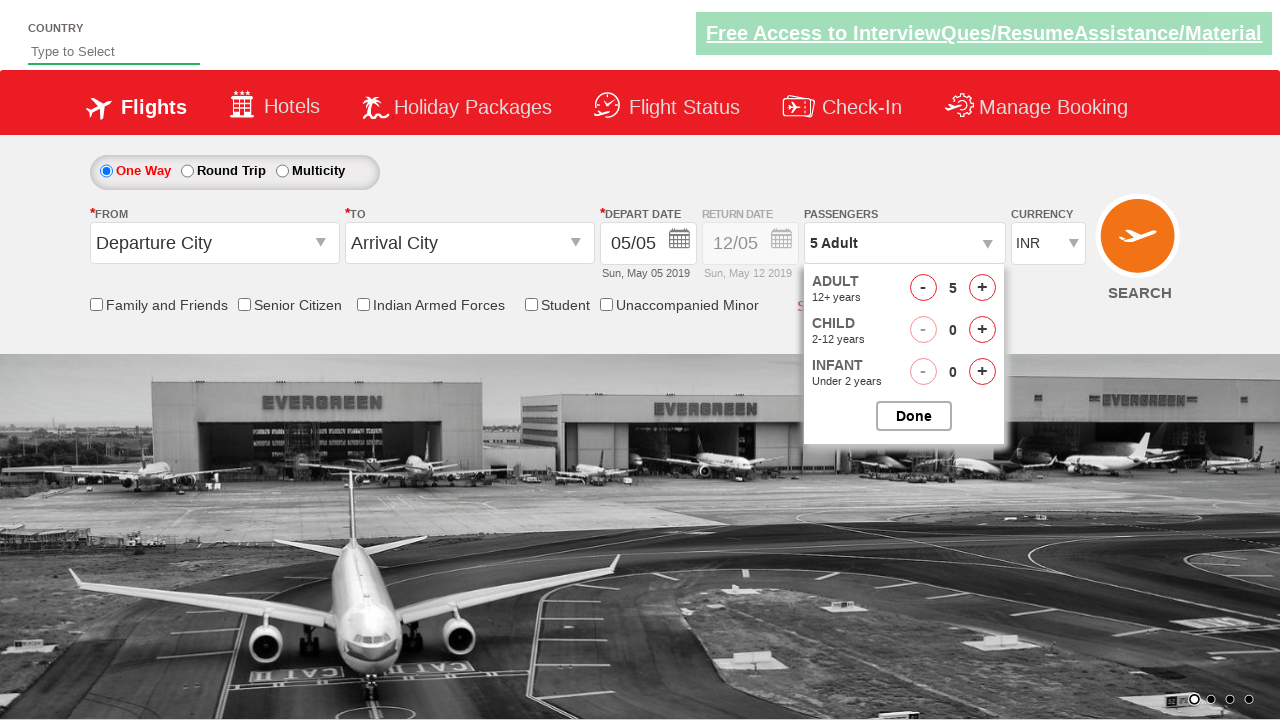

Clicked to add adult passenger (iteration 5/5) at (982, 288) on #hrefIncAdt
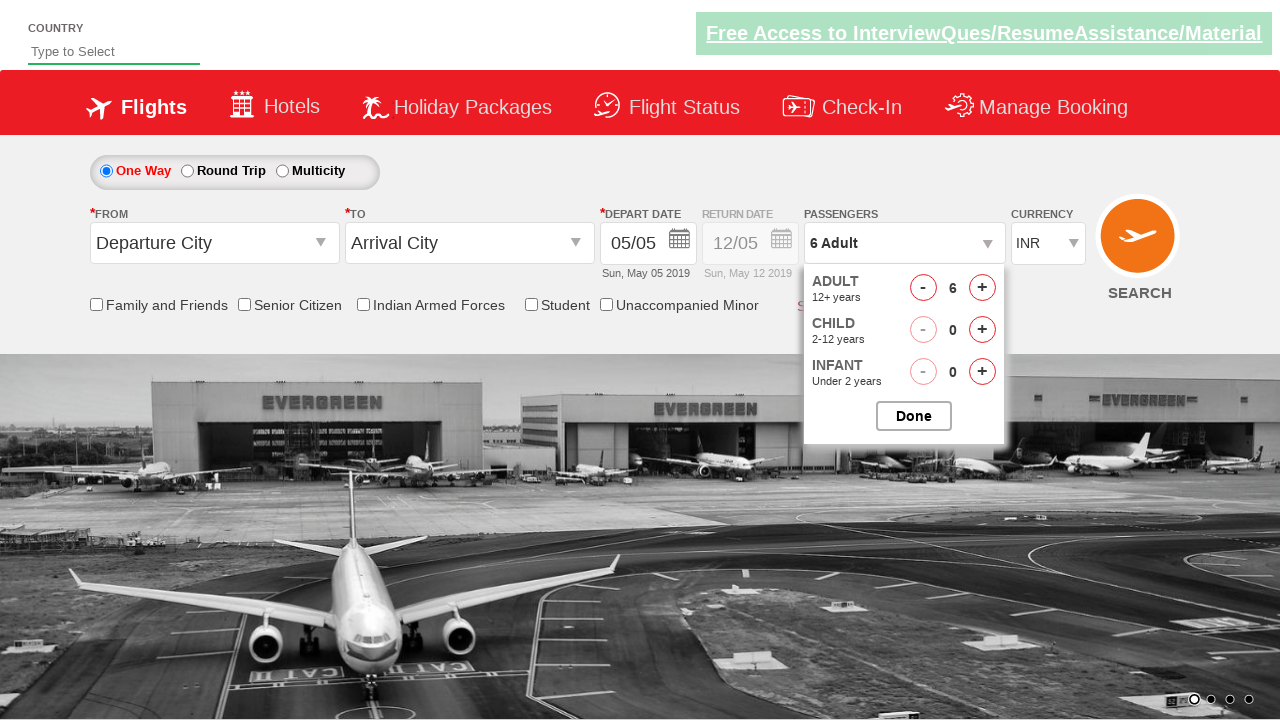

Waited 1 second after adding 5 adult passengers
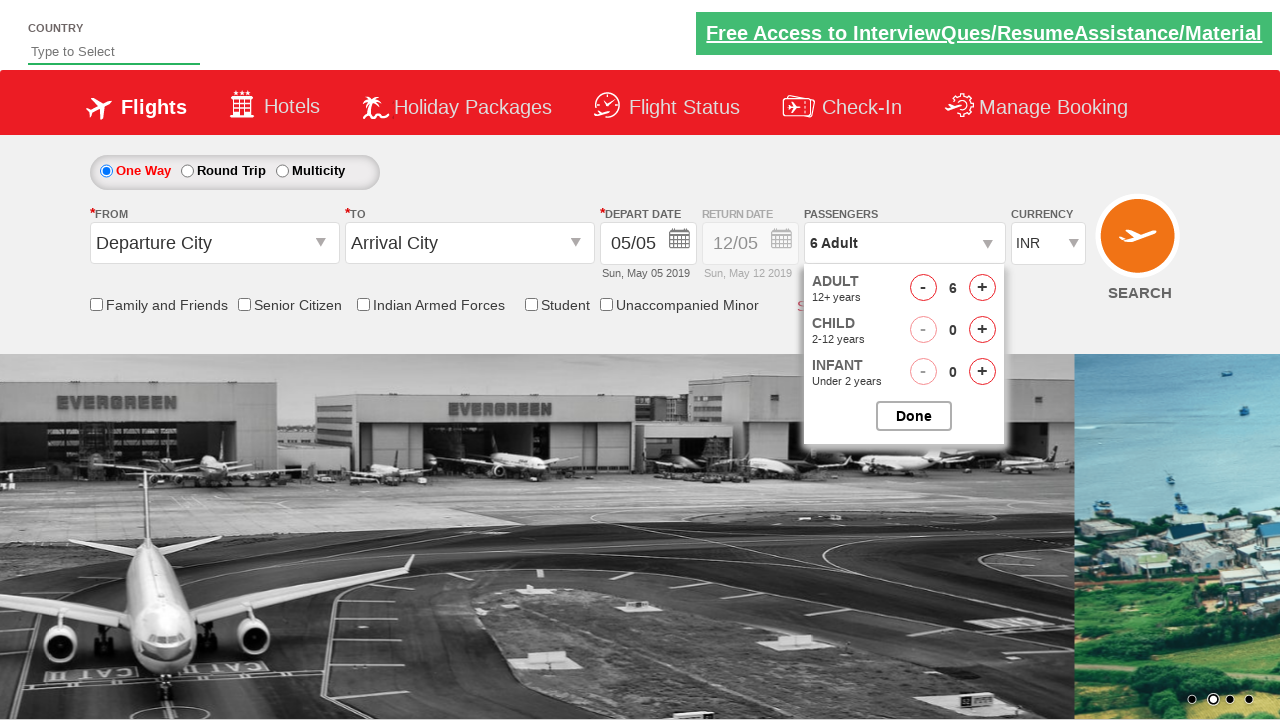

Clicked to add child passenger (iteration 1/3) at (982, 330) on #hrefIncChd
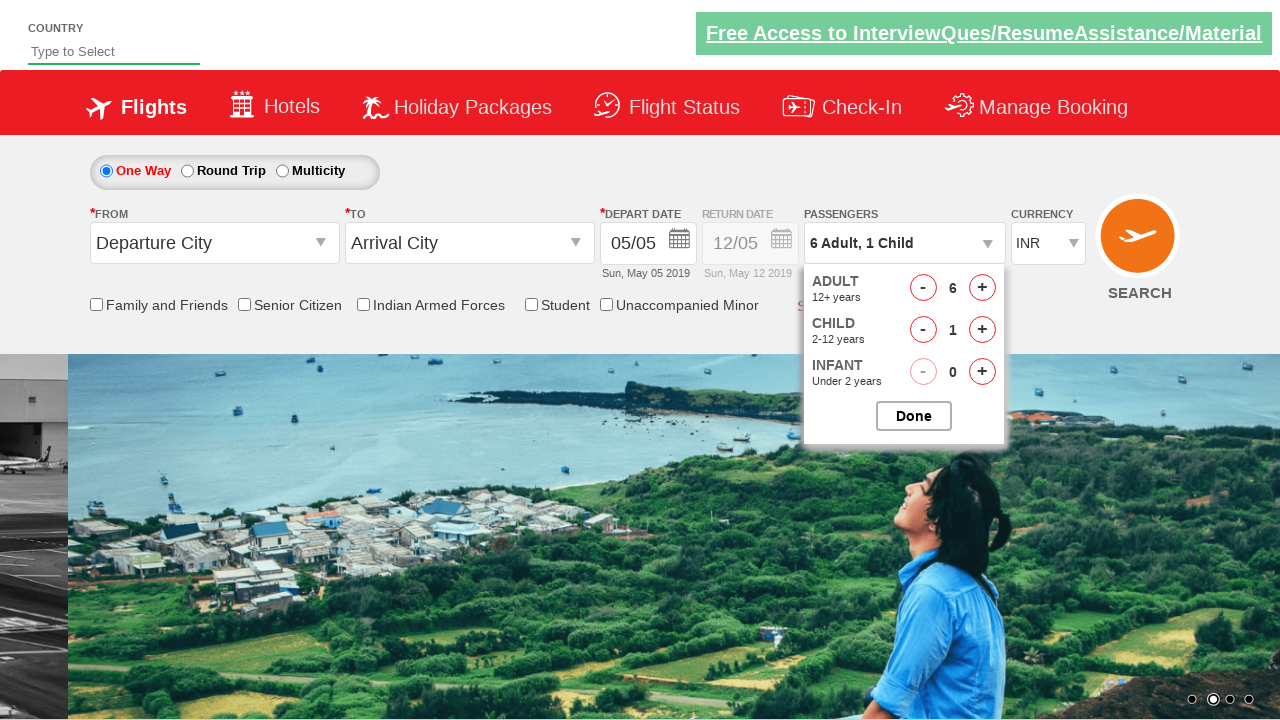

Clicked to add child passenger (iteration 2/3) at (982, 330) on #hrefIncChd
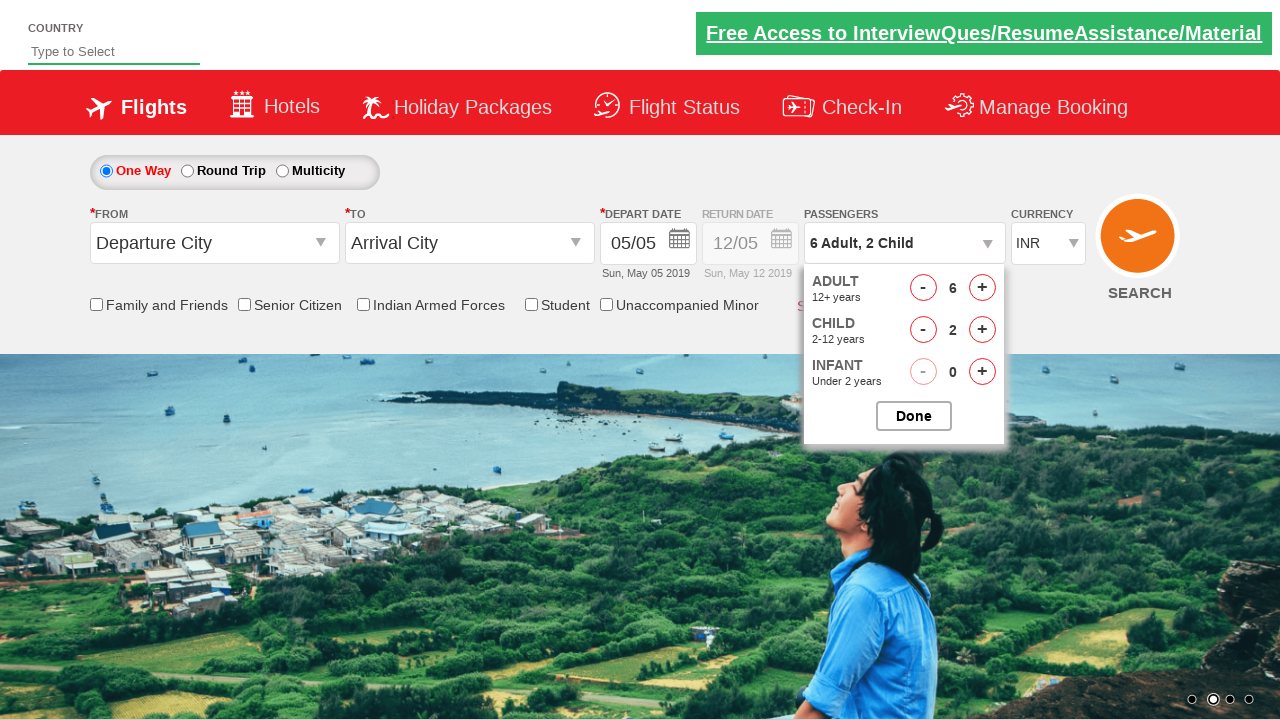

Clicked to add child passenger (iteration 3/3) at (982, 330) on #hrefIncChd
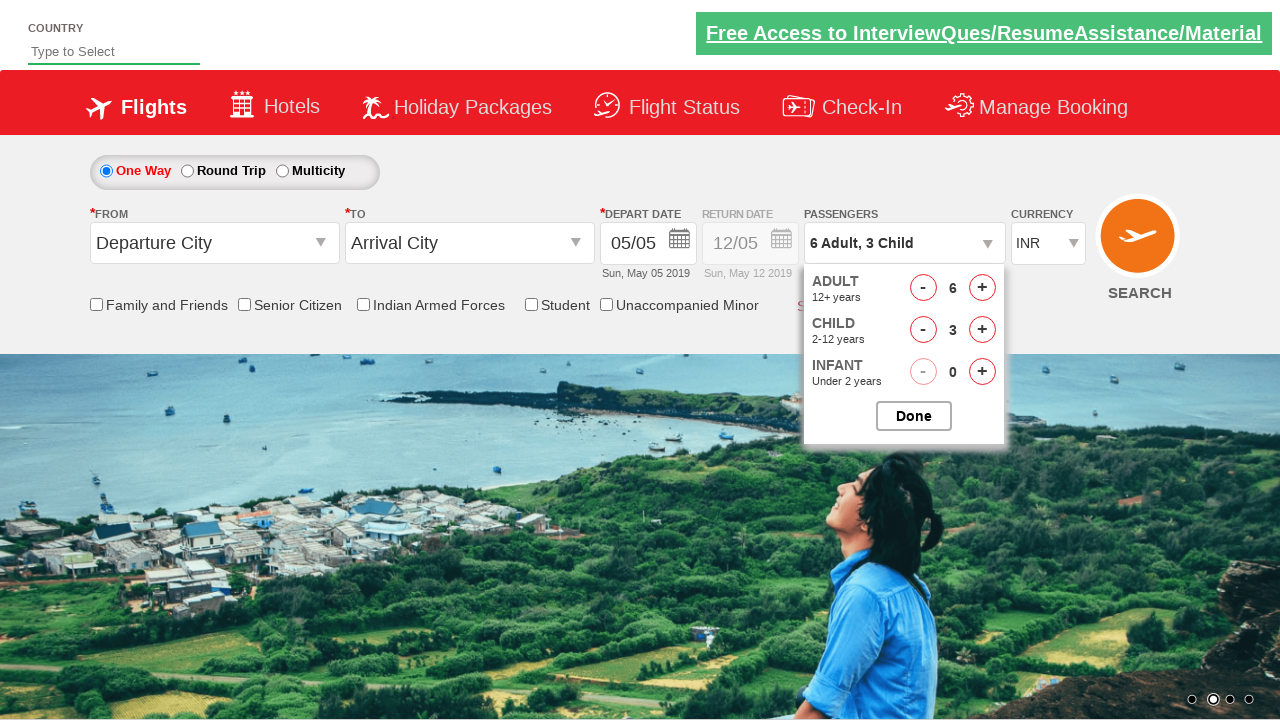

Waited 1 second after adding 3 child passengers
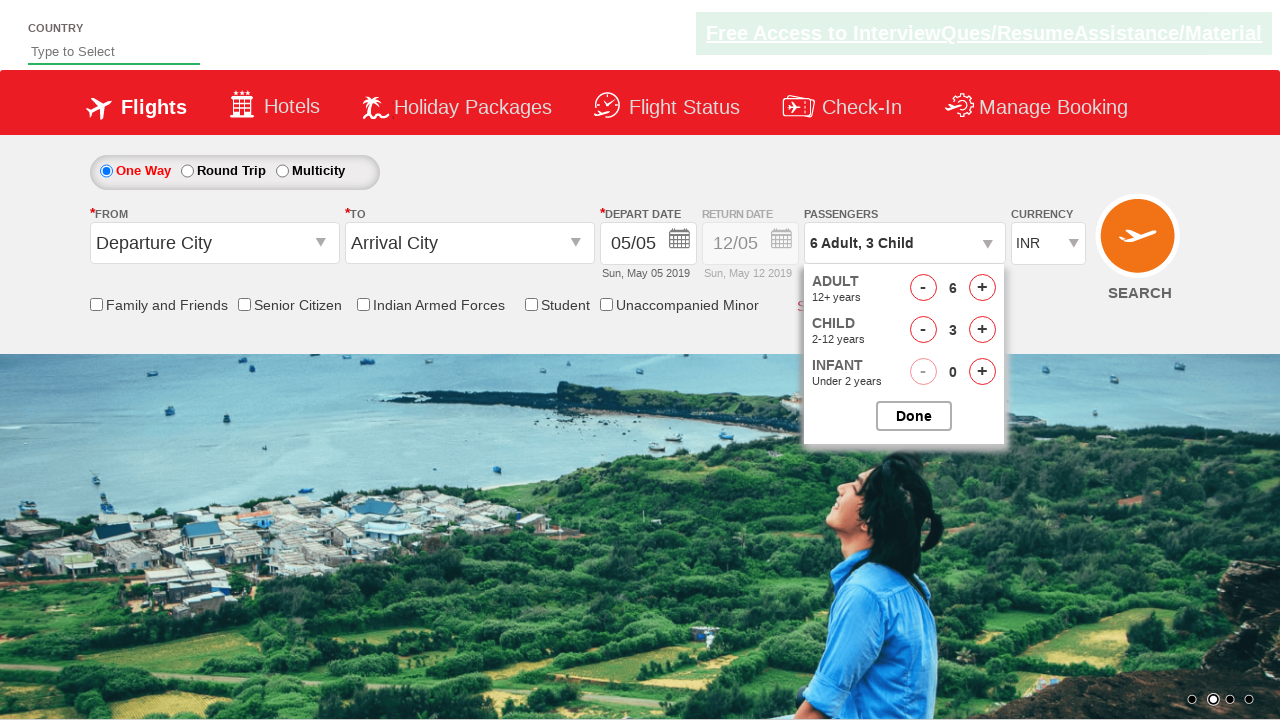

Clicked to decrease adult passenger count (iteration 1/3) at (923, 288) on #hrefDecAdt
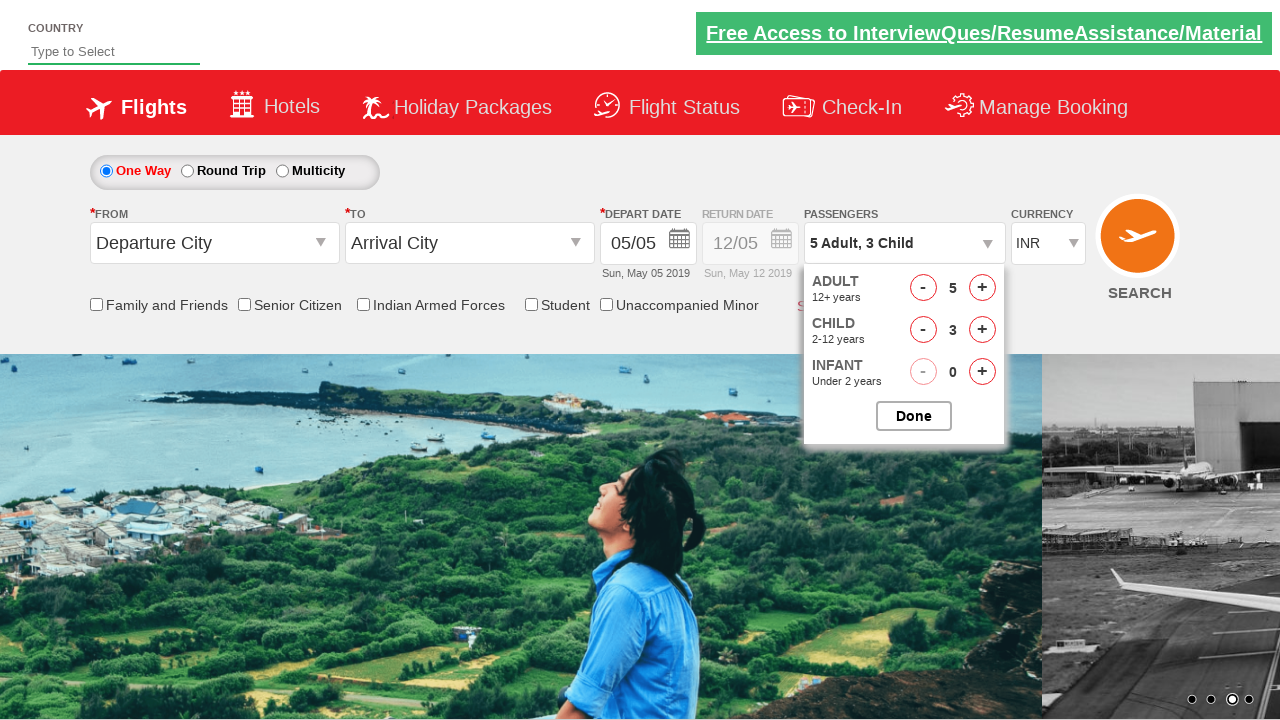

Clicked to decrease adult passenger count (iteration 2/3) at (923, 288) on #hrefDecAdt
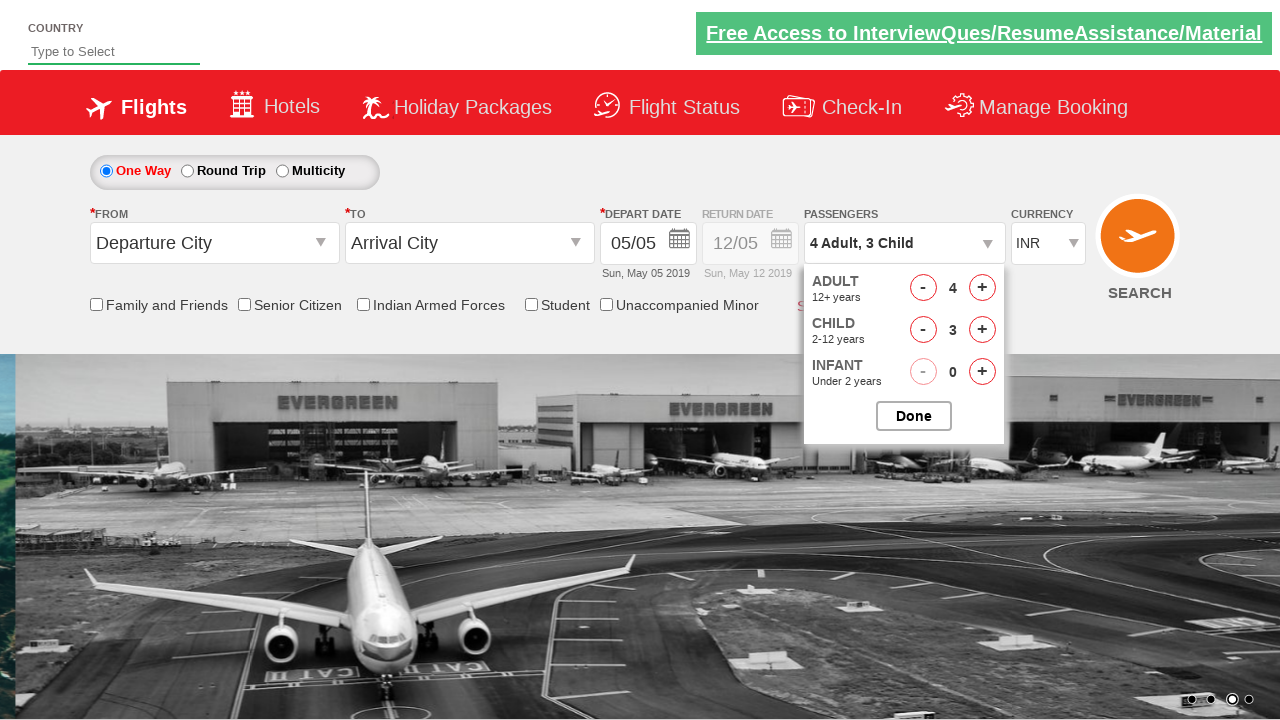

Clicked to decrease adult passenger count (iteration 3/3) at (923, 288) on #hrefDecAdt
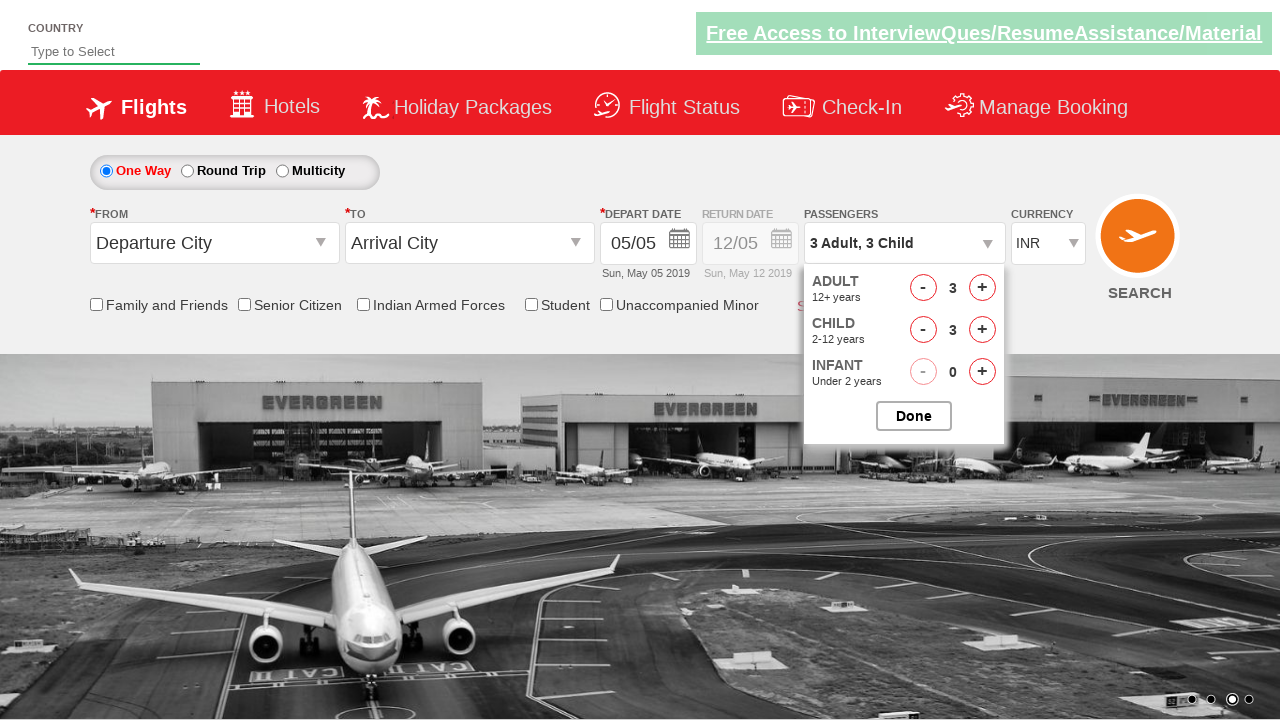

Waited 1 second after decreasing adult passengers by 3
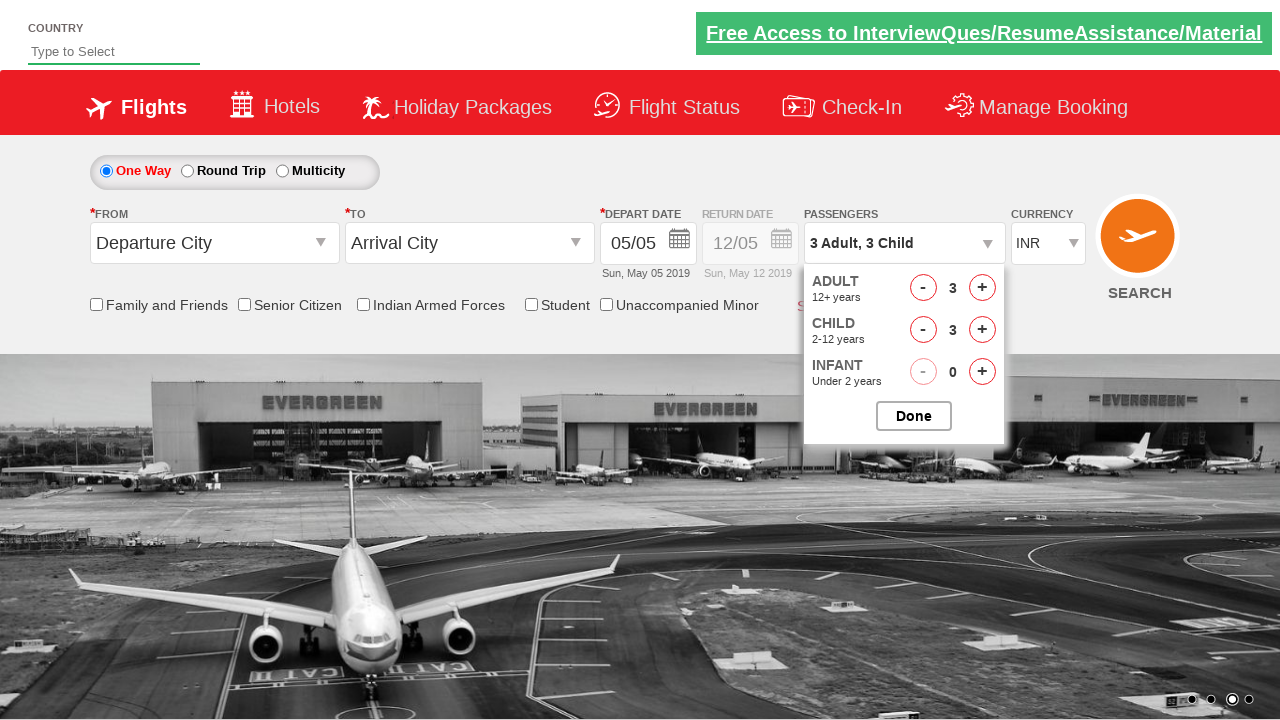

Clicked to close passenger dropdown at (914, 416) on #btnclosepaxoption
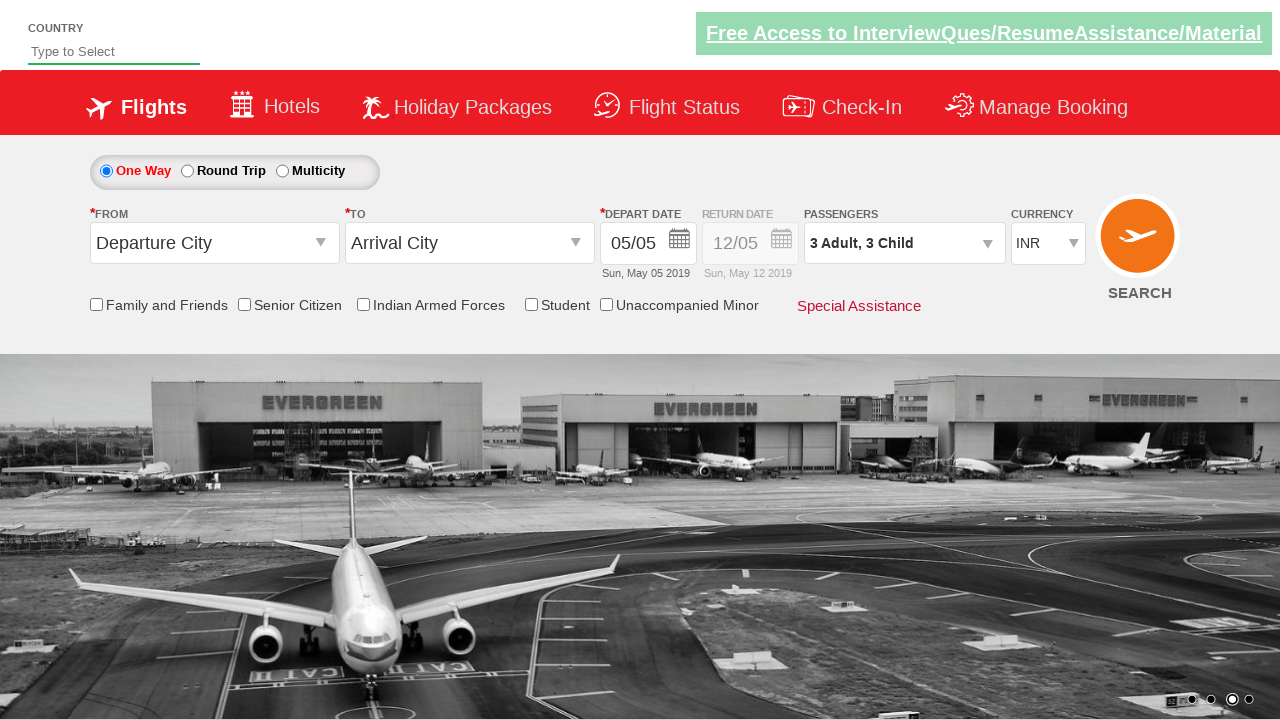

Waited 1 second after closing passenger dropdown
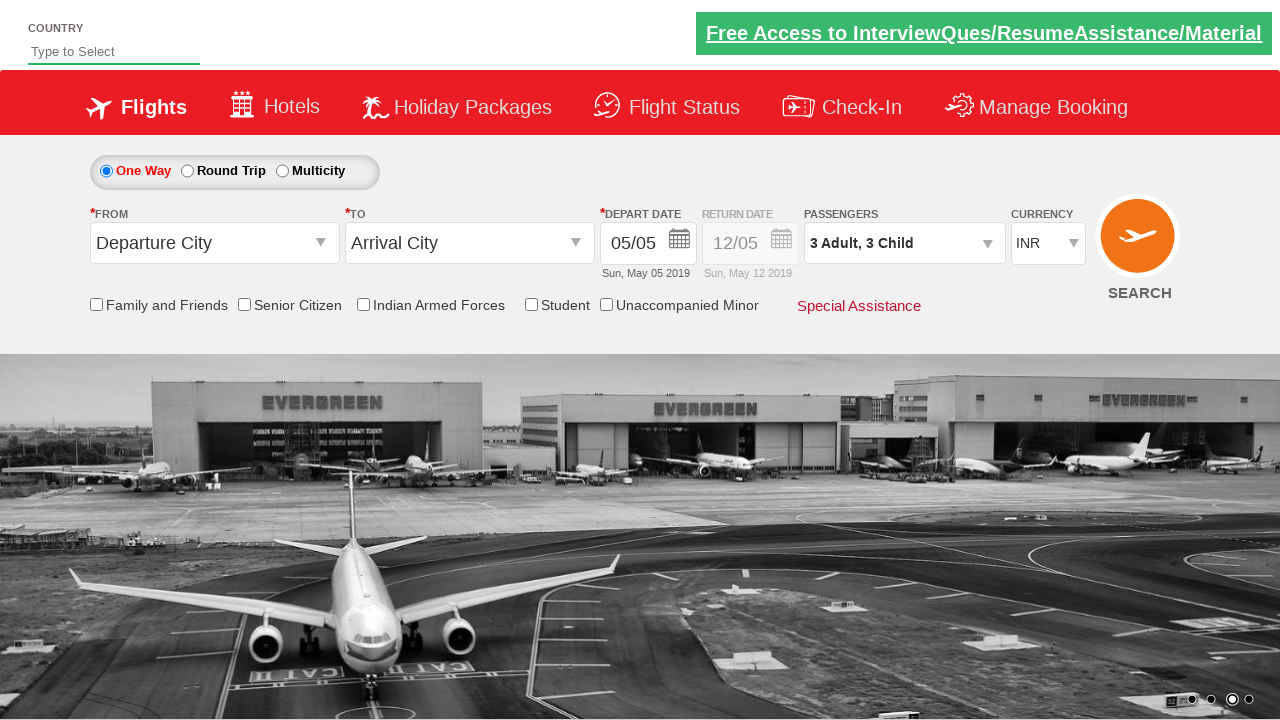

Clicked on departure city dropdown at (214, 243) on #ctl00_mainContent_ddl_originStation1_CTXT
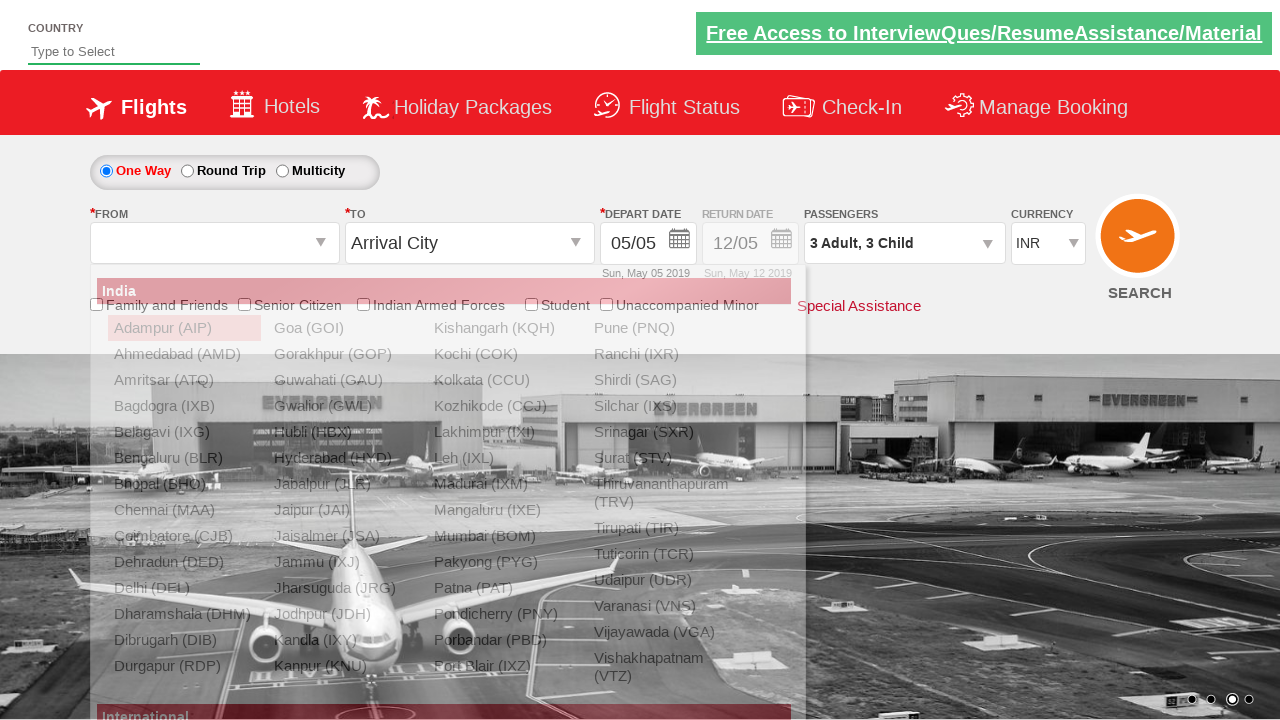

Waited 1.5 seconds for departure city options to load
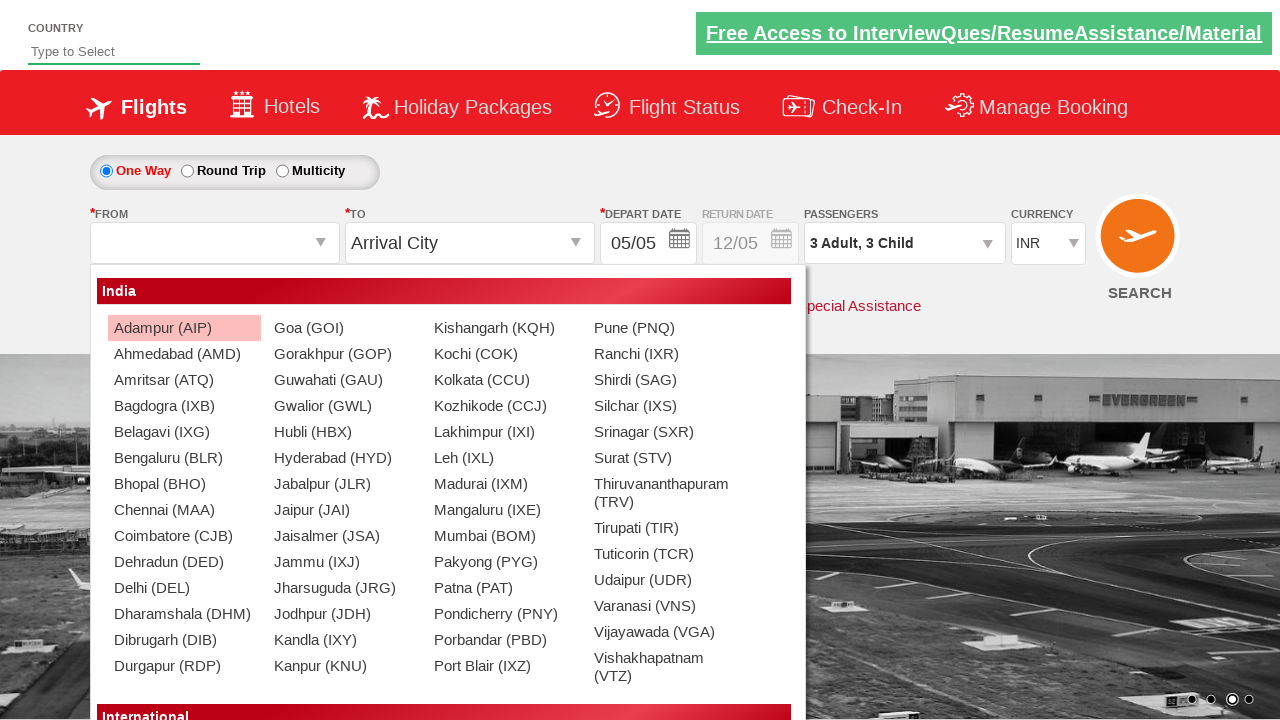

Selected Belagavi (IXG) as departure city at (177, 432) on xpath=//div[@id='dropdownGroup1']//div[@class='dropdownDiv']//child::ul[1]//chil
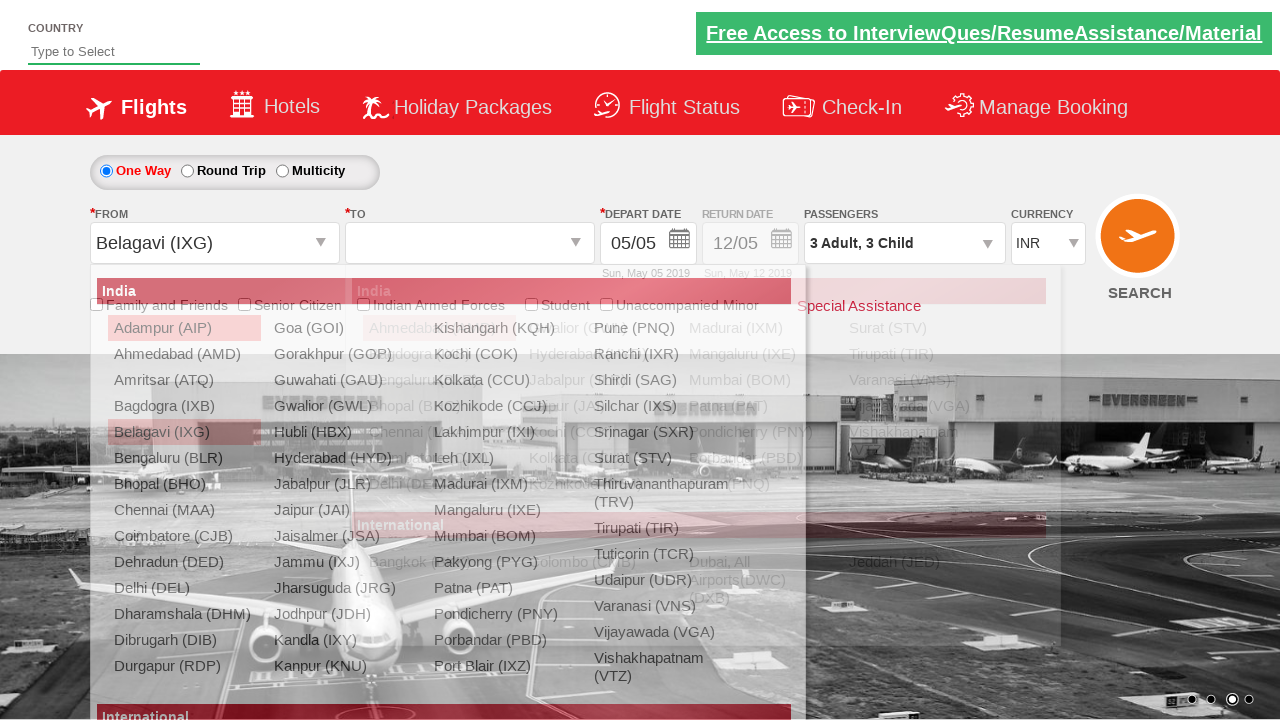

Waited 1 second after selecting departure city
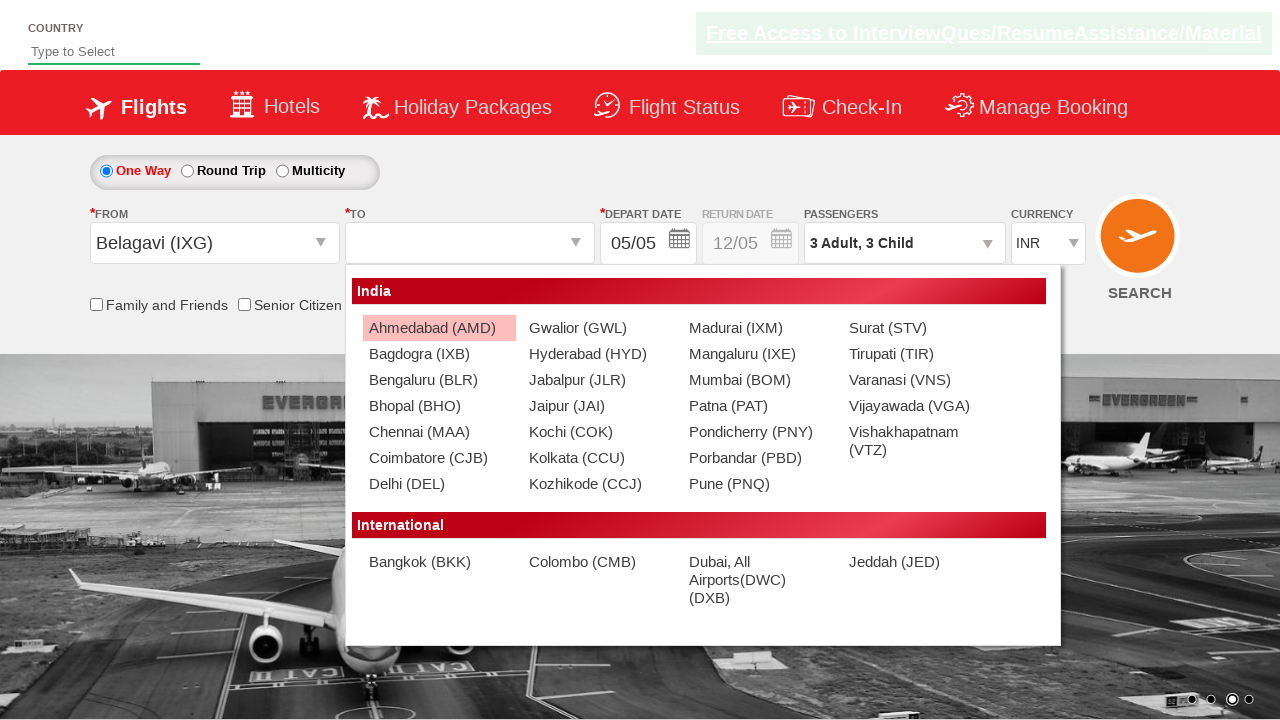

Selected Delhi (DEL) as arrival city at (432, 484) on (//div[@id='dropdownGroup1']//div[@class='dropdownDiv']//child::ul[1])[2]//child
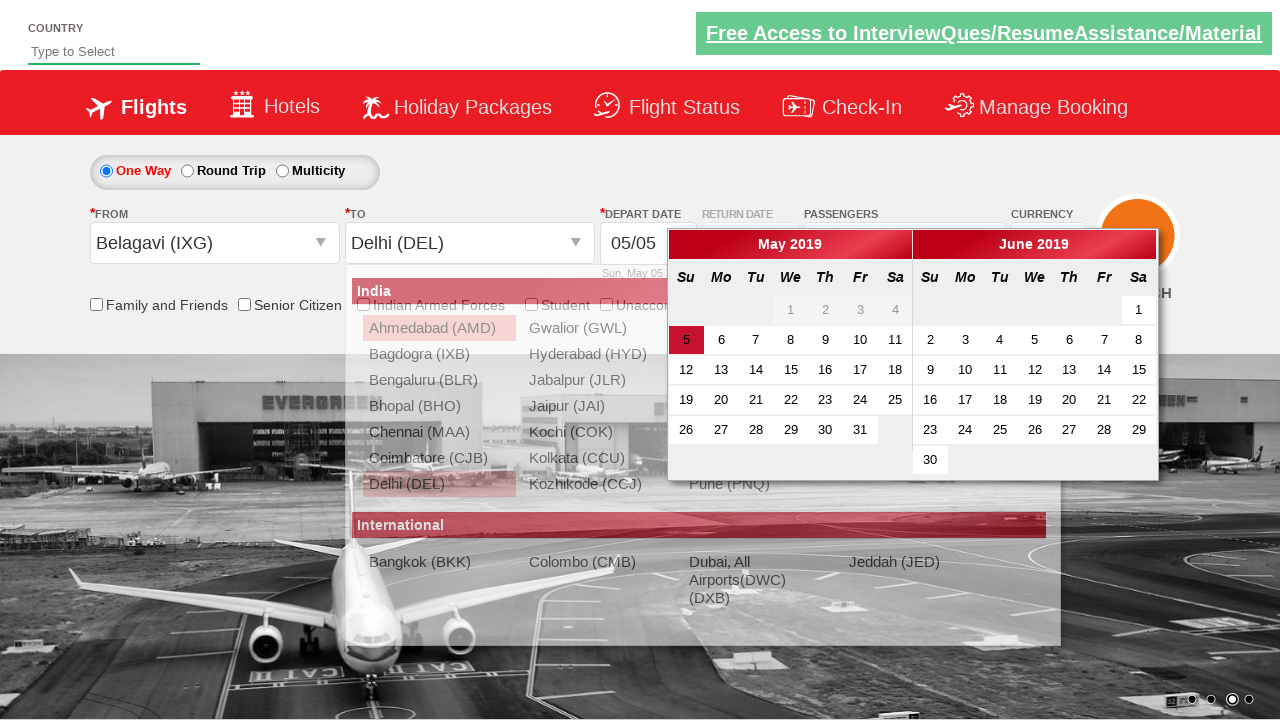

Waited 1 second after selecting arrival city
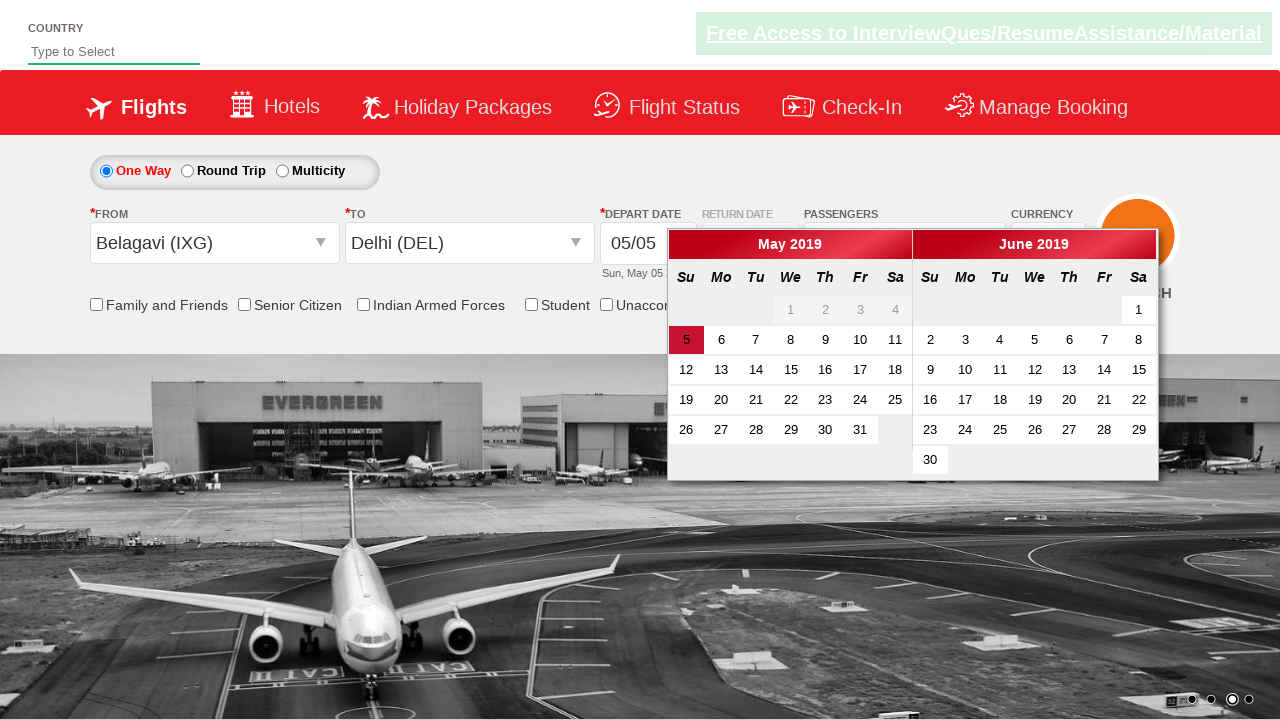

Selected the 5th of the current month for departure date at (686, 340) on (//a[normalize-space()='5'])[1]
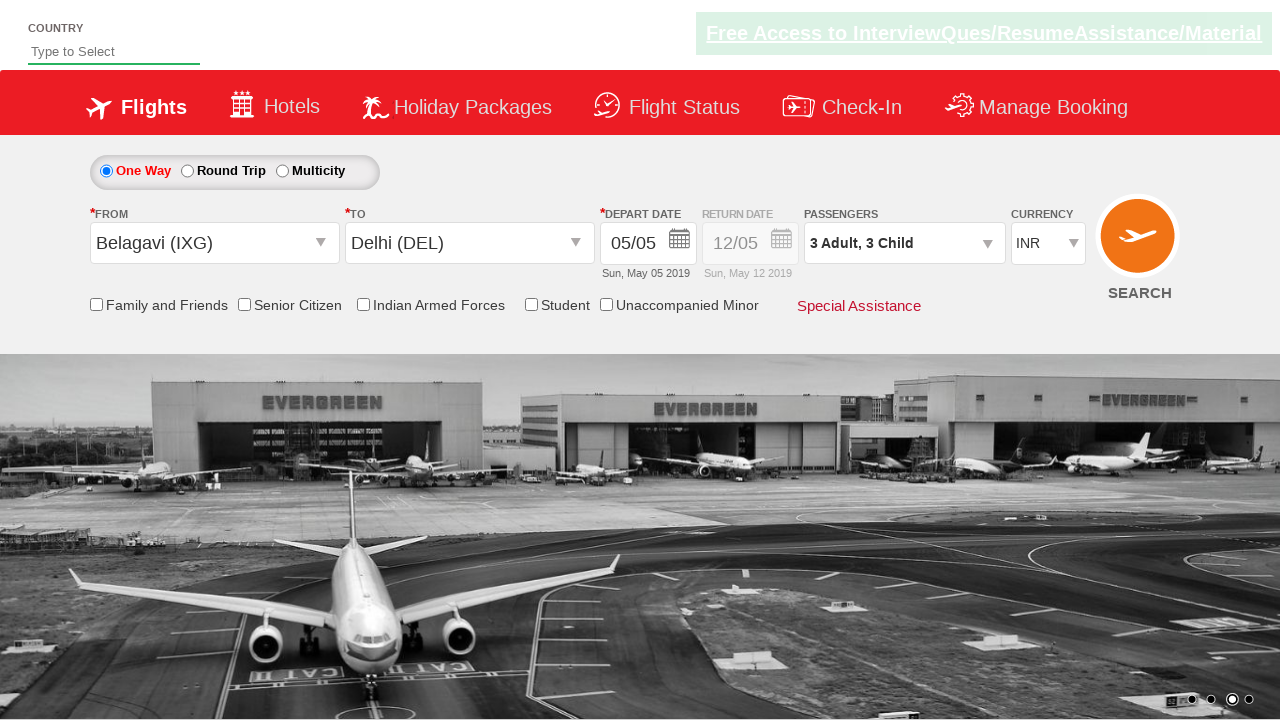

Waited 1 second after selecting departure date
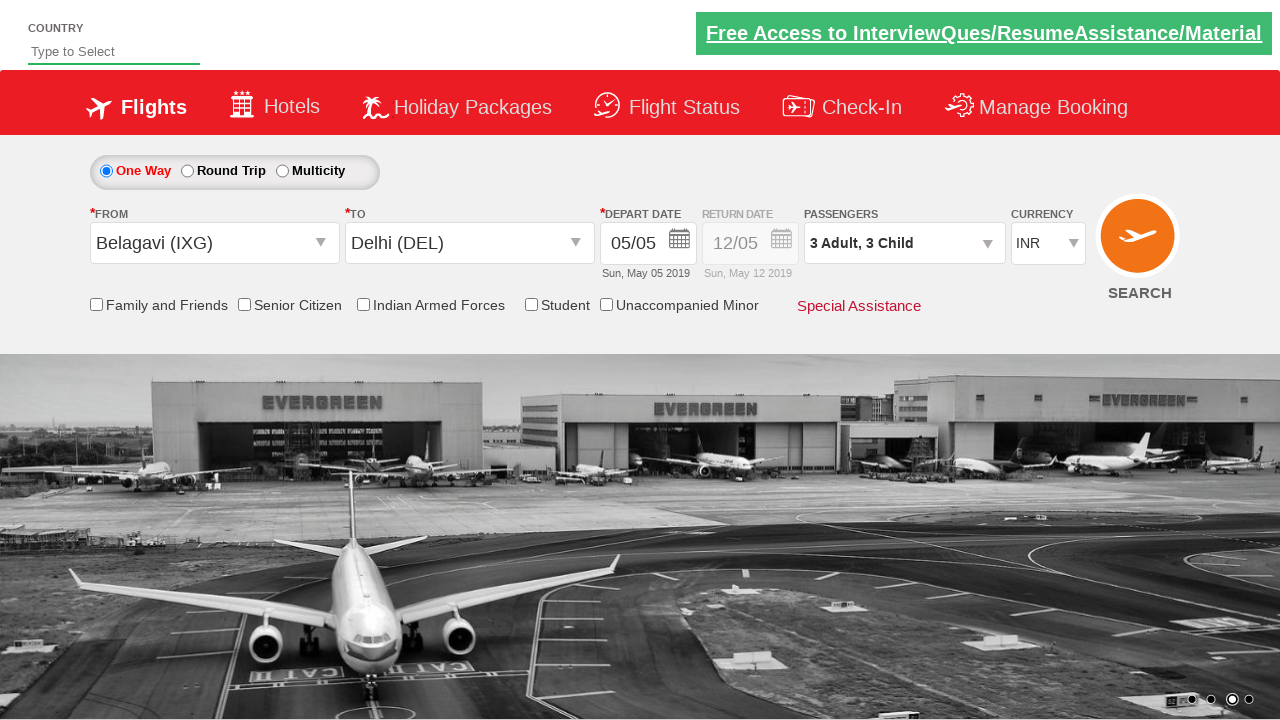

Filled autocomplete field with 'ind' to search for country on #autosuggest
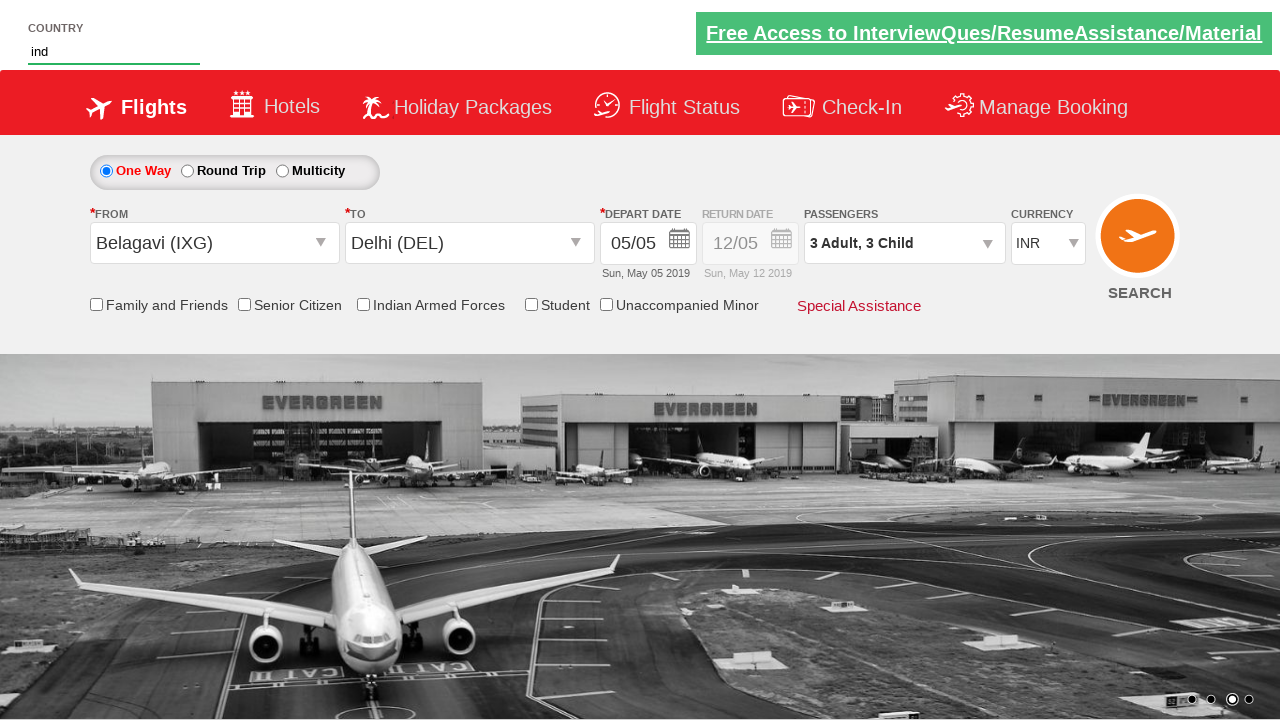

Waited 1 second for autocomplete suggestions to load
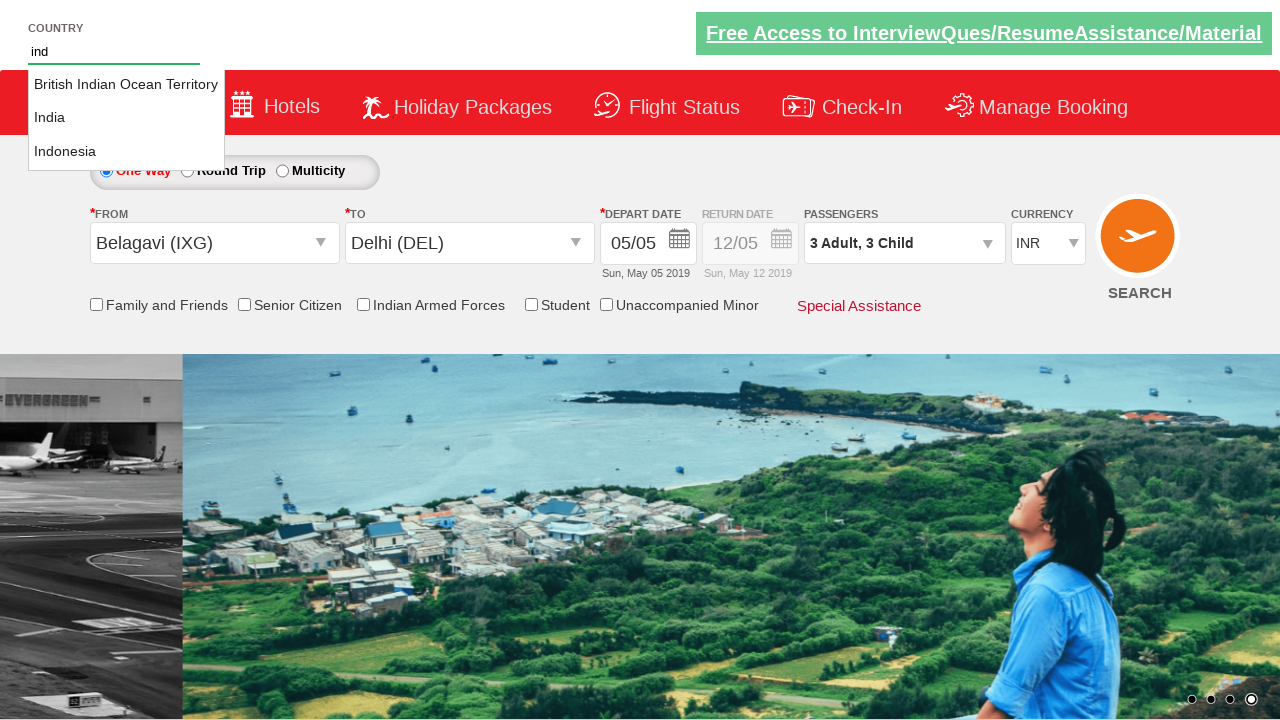

Selected Indonesia from autocomplete suggestions at (126, 152) on li[class='ui-menu-item'] a >> nth=2
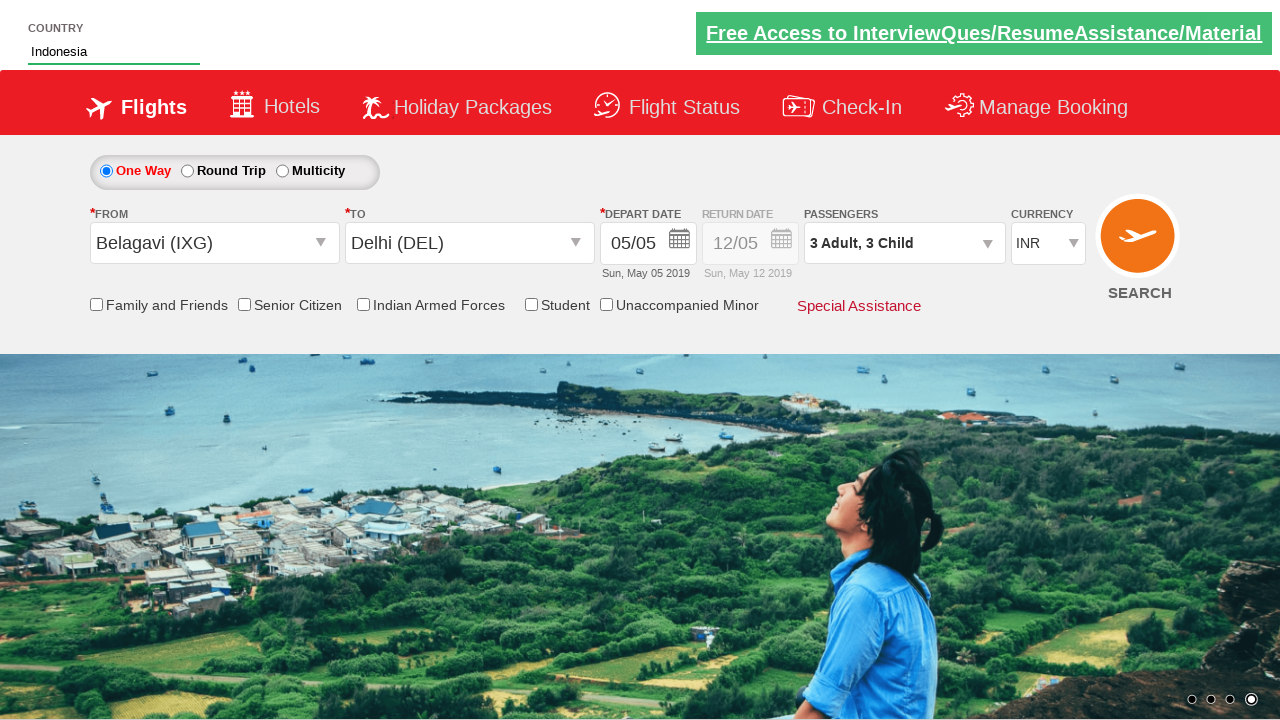

Waited 3 seconds after selecting country
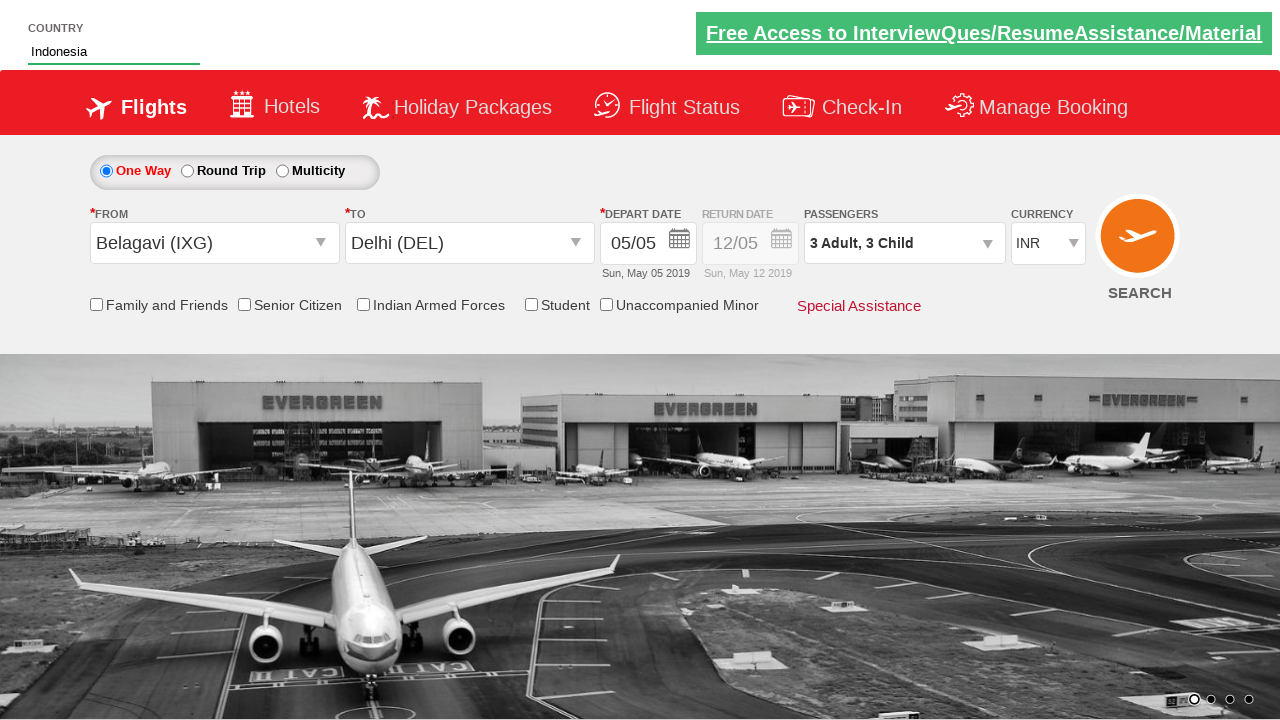

Selected round trip option from radio buttons at (187, 171) on (//input[@id='ctl00_mainContent_rbtnl_Trip_1'])[1]
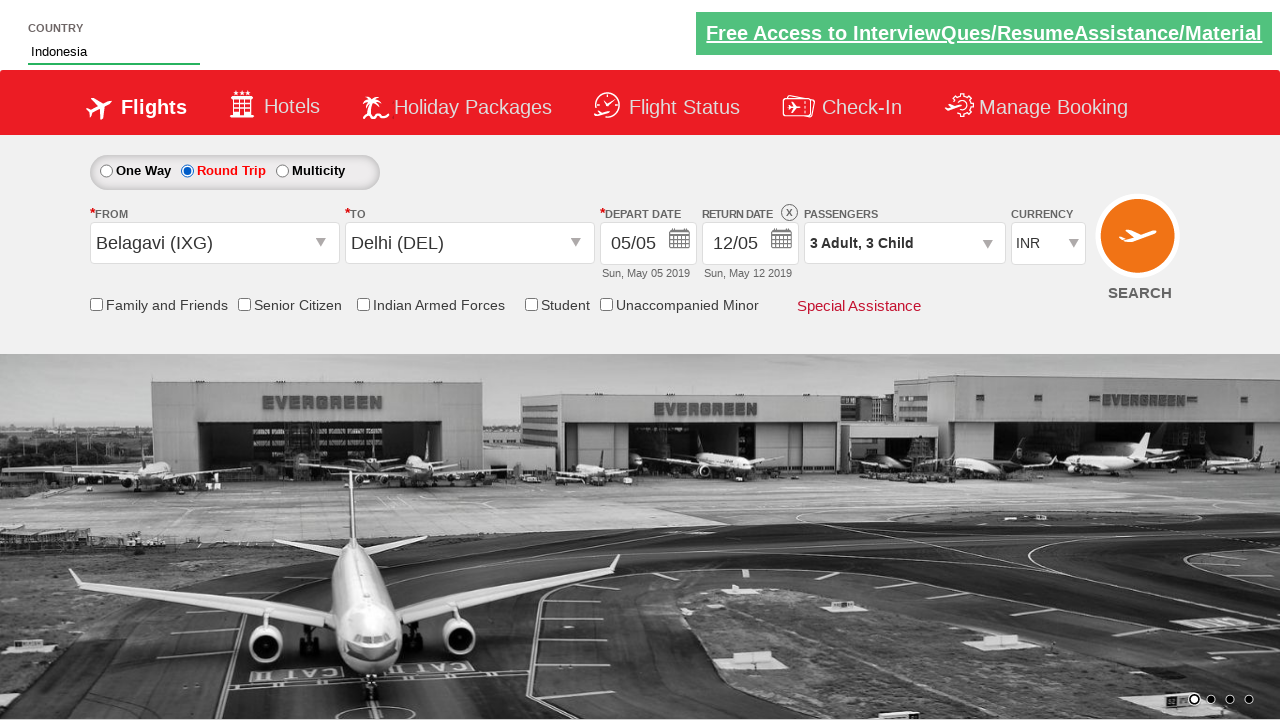

Waited 1 second after selecting round trip
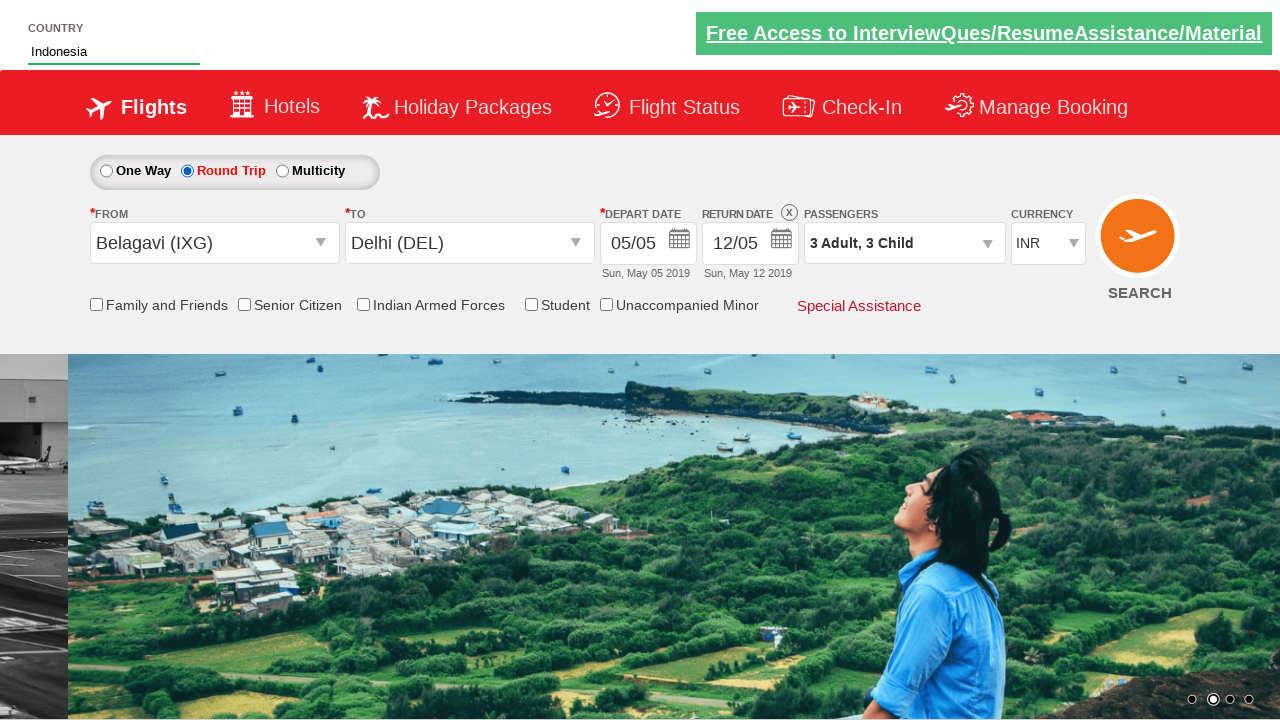

Checked the friends and family checkbox at (96, 304) on #ctl00_mainContent_chk_friendsandfamily
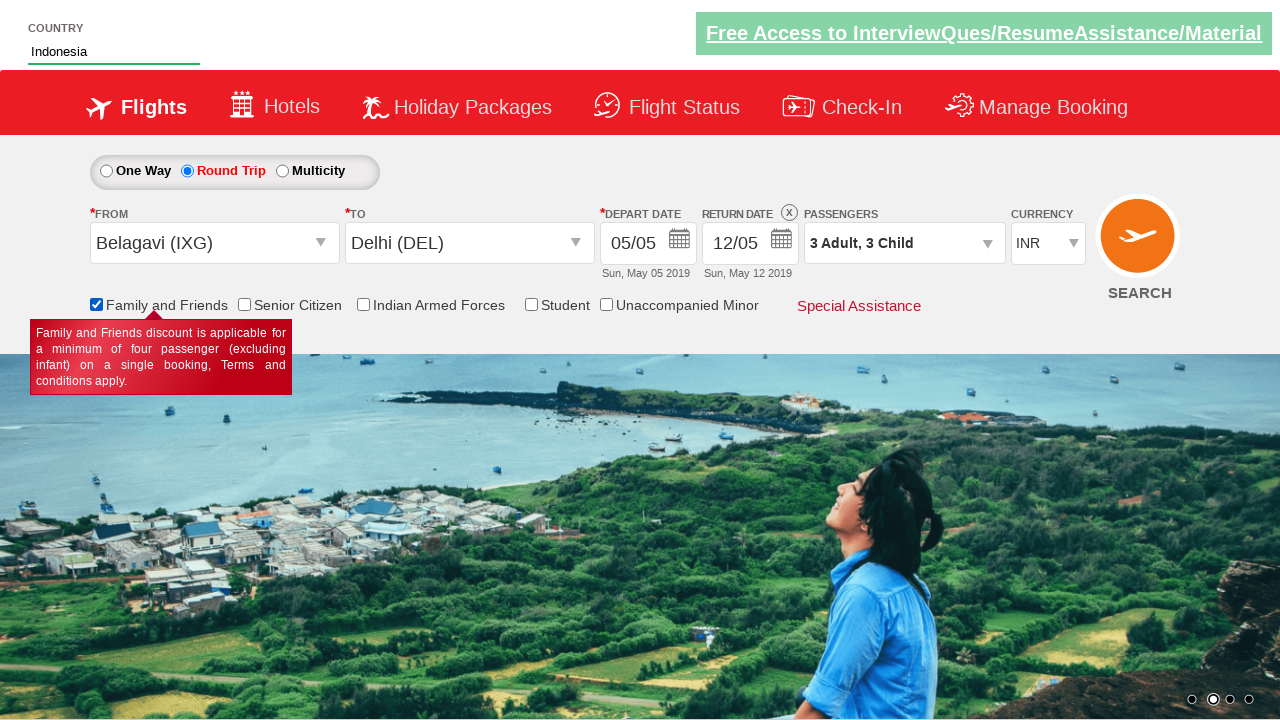

Waited 1 second after checking friends and family checkbox
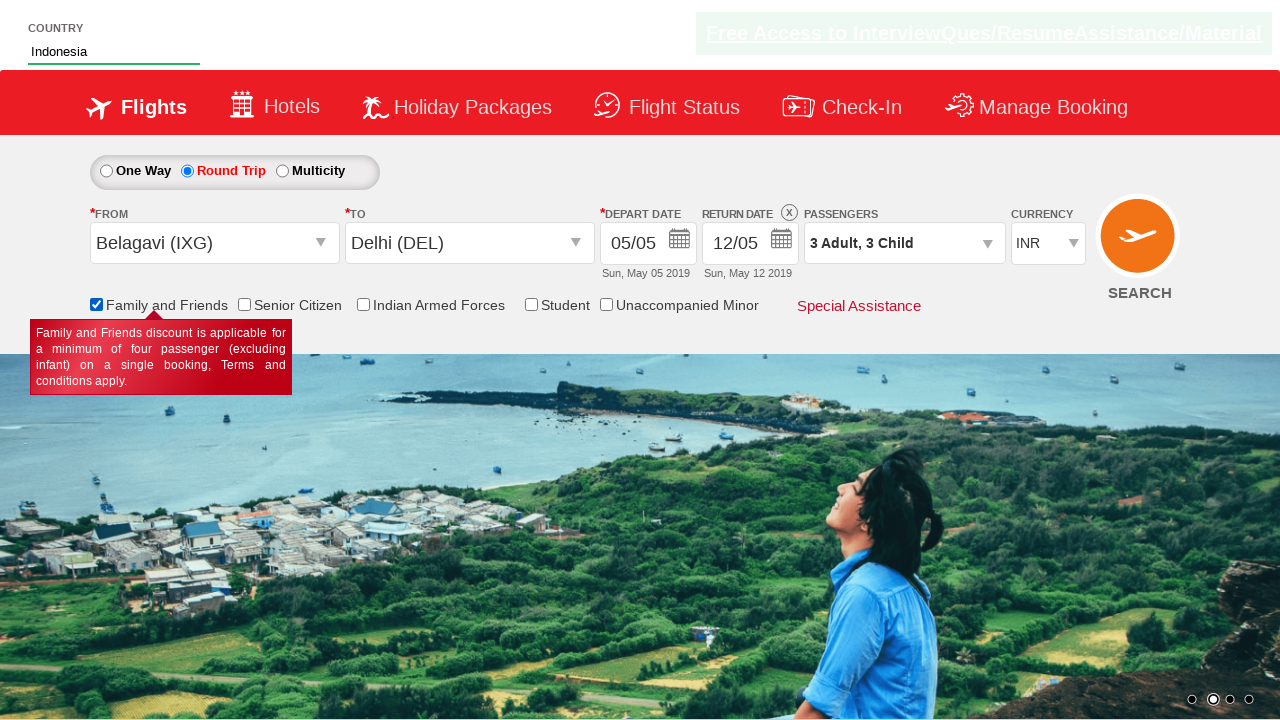

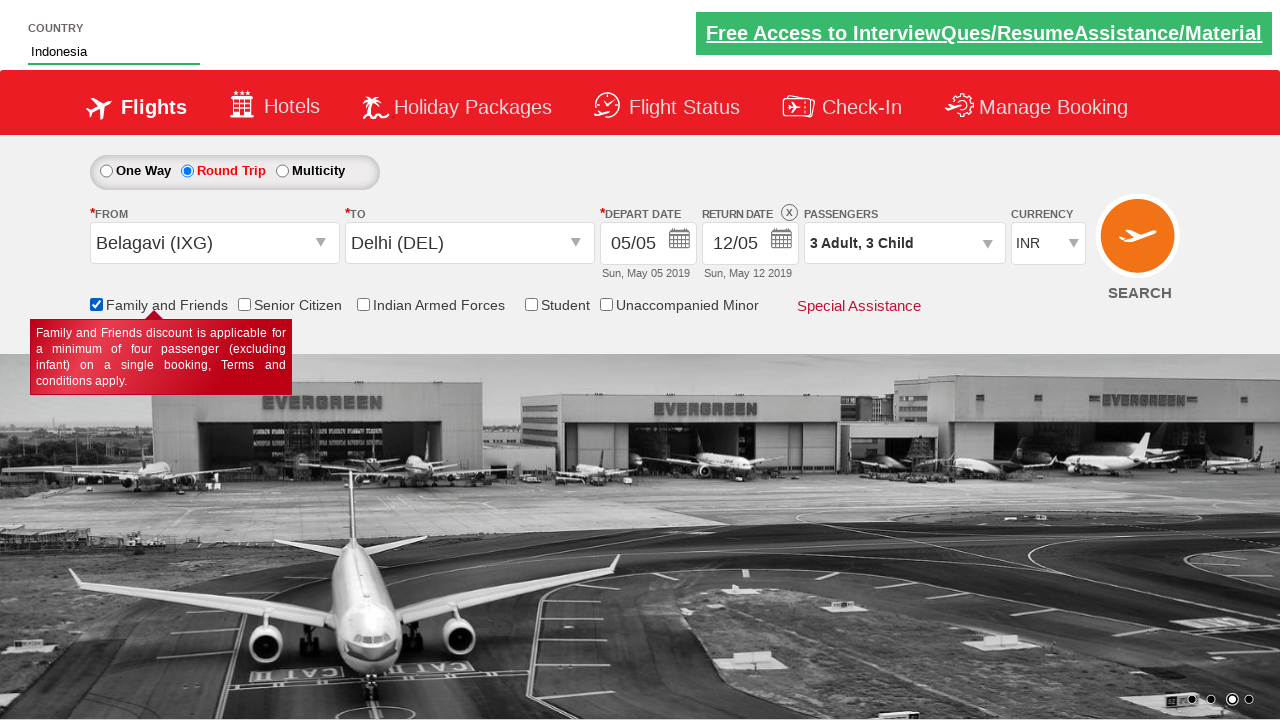